Tests entering 49 characters plus a question mark into the question field and clicking Next

Starting URL: https://shemsvcollege.github.io/Trivia/

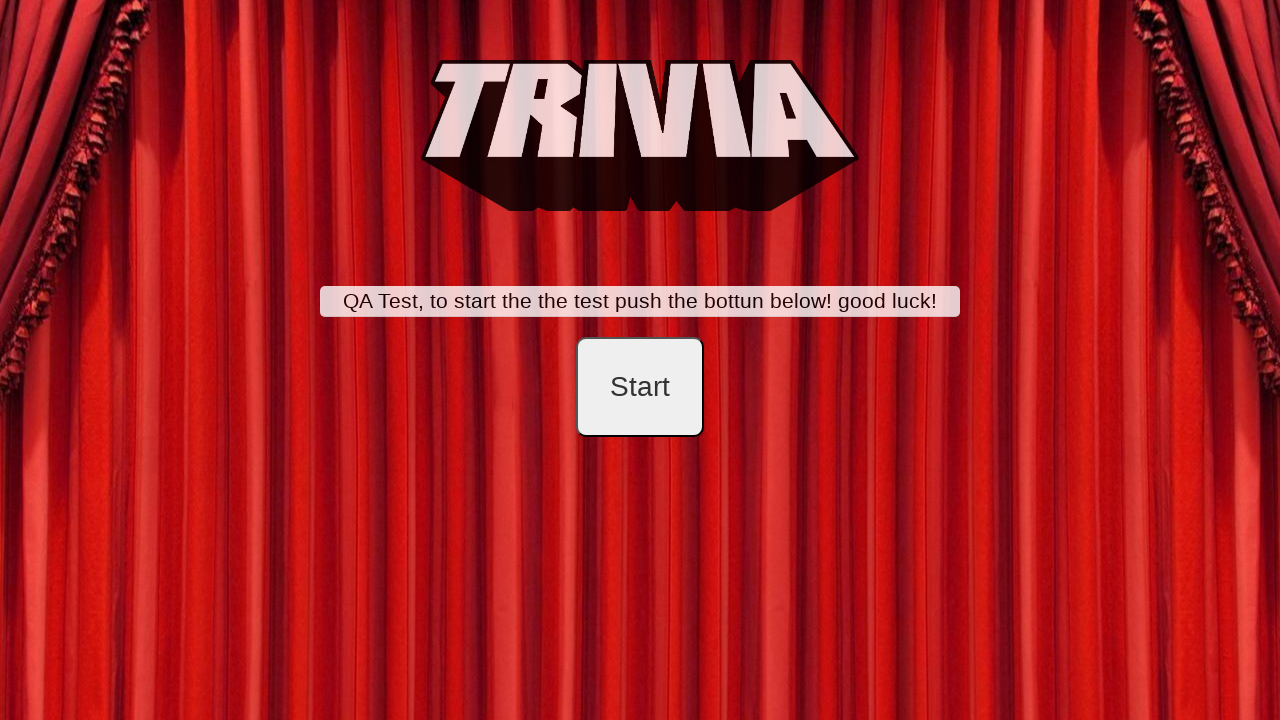

Clicked start button at (640, 387) on #startB
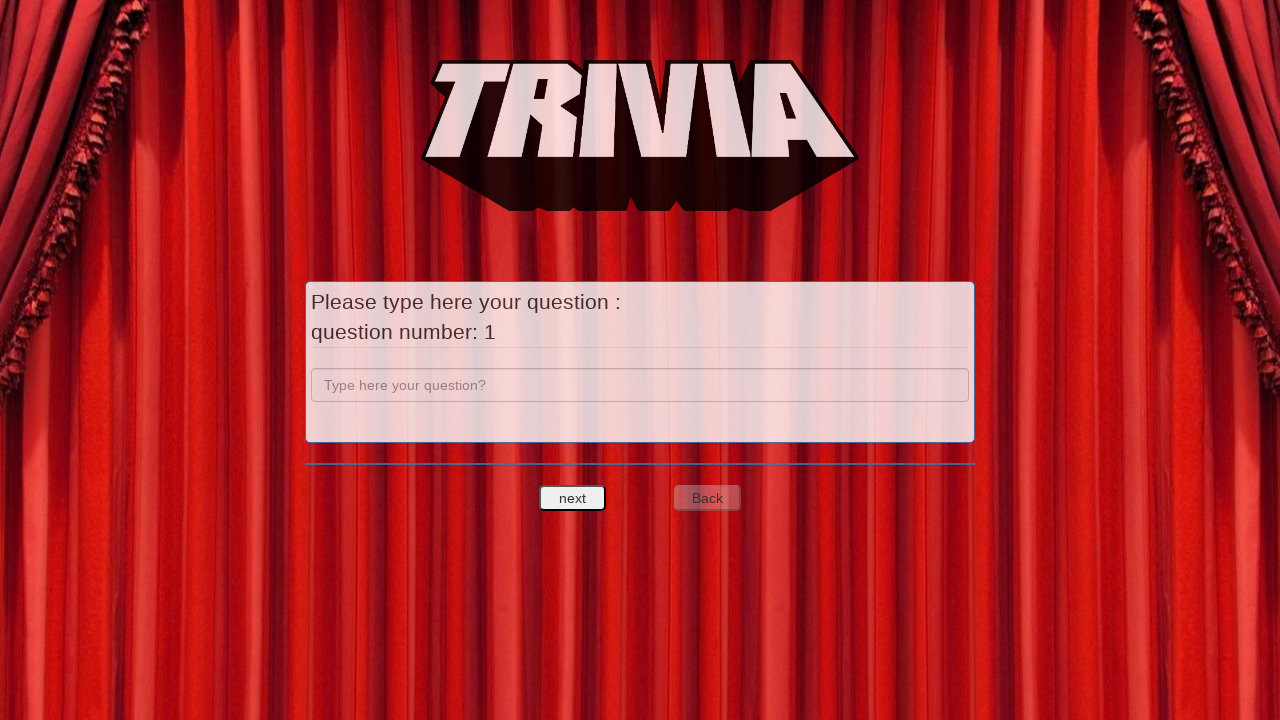

Filled question field with 1 character(s) on input[name='question']
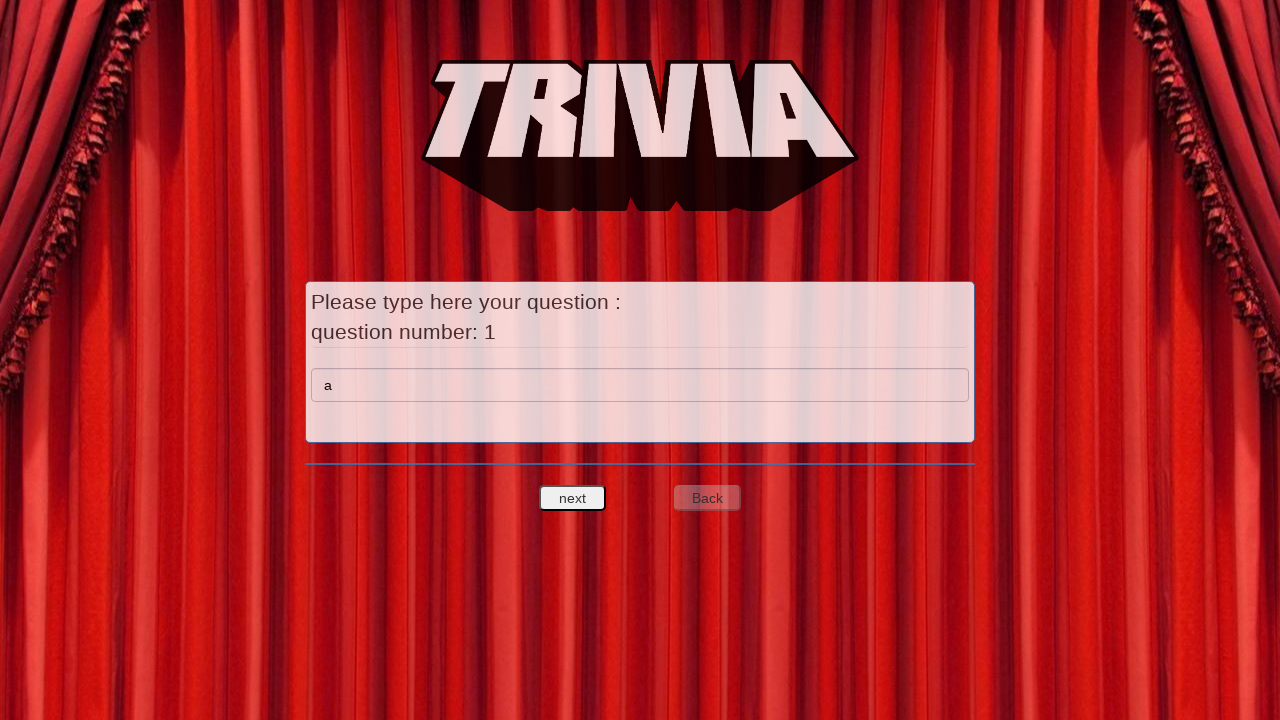

Filled question field with 2 character(s) on input[name='question']
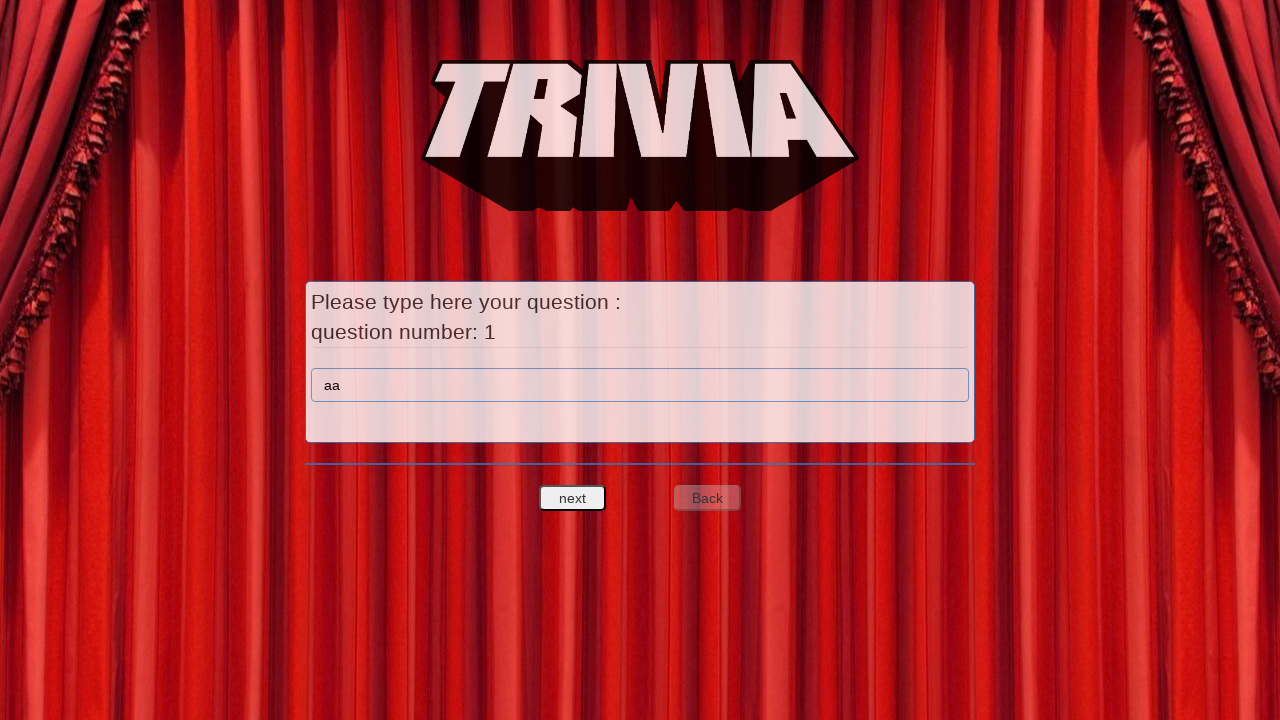

Filled question field with 3 character(s) on input[name='question']
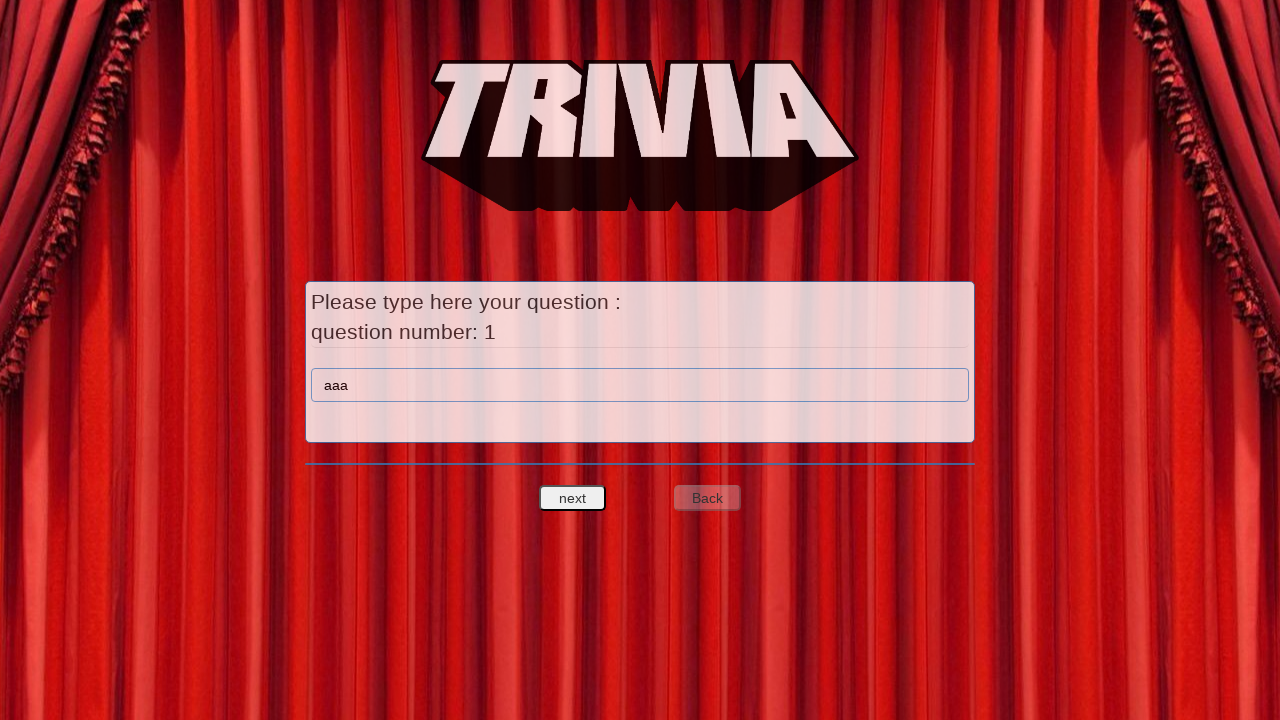

Filled question field with 4 character(s) on input[name='question']
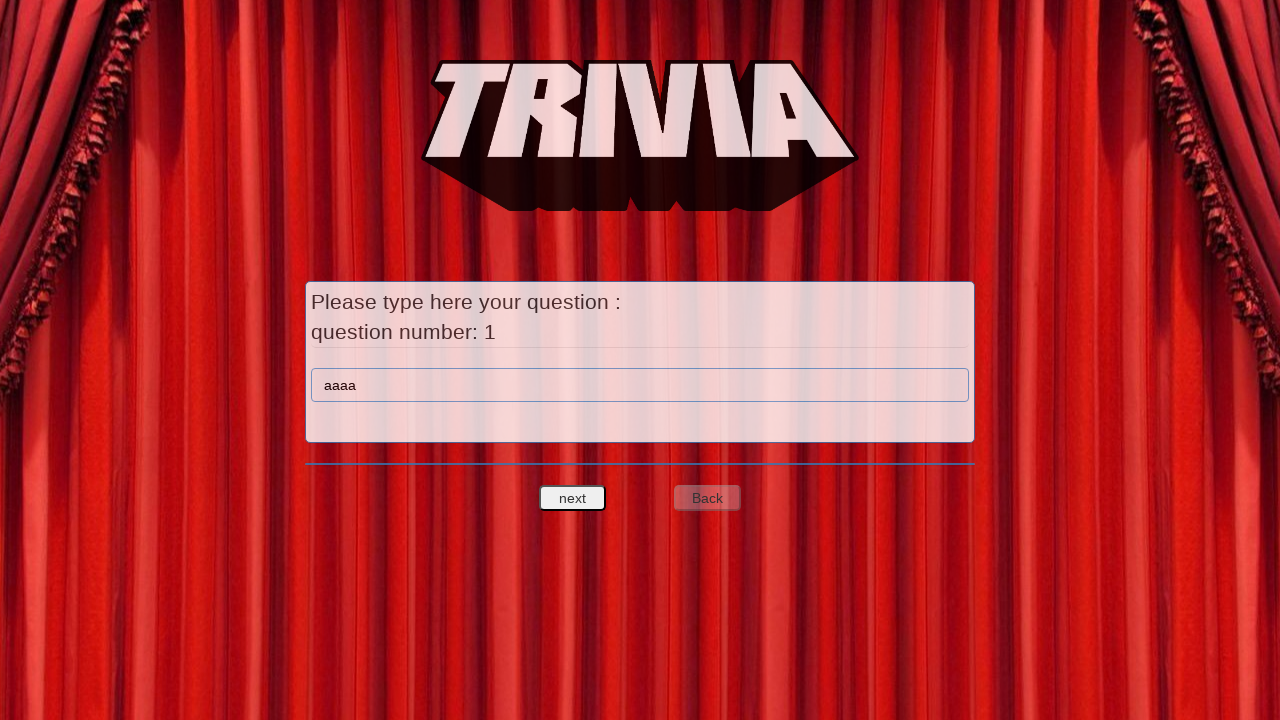

Filled question field with 5 character(s) on input[name='question']
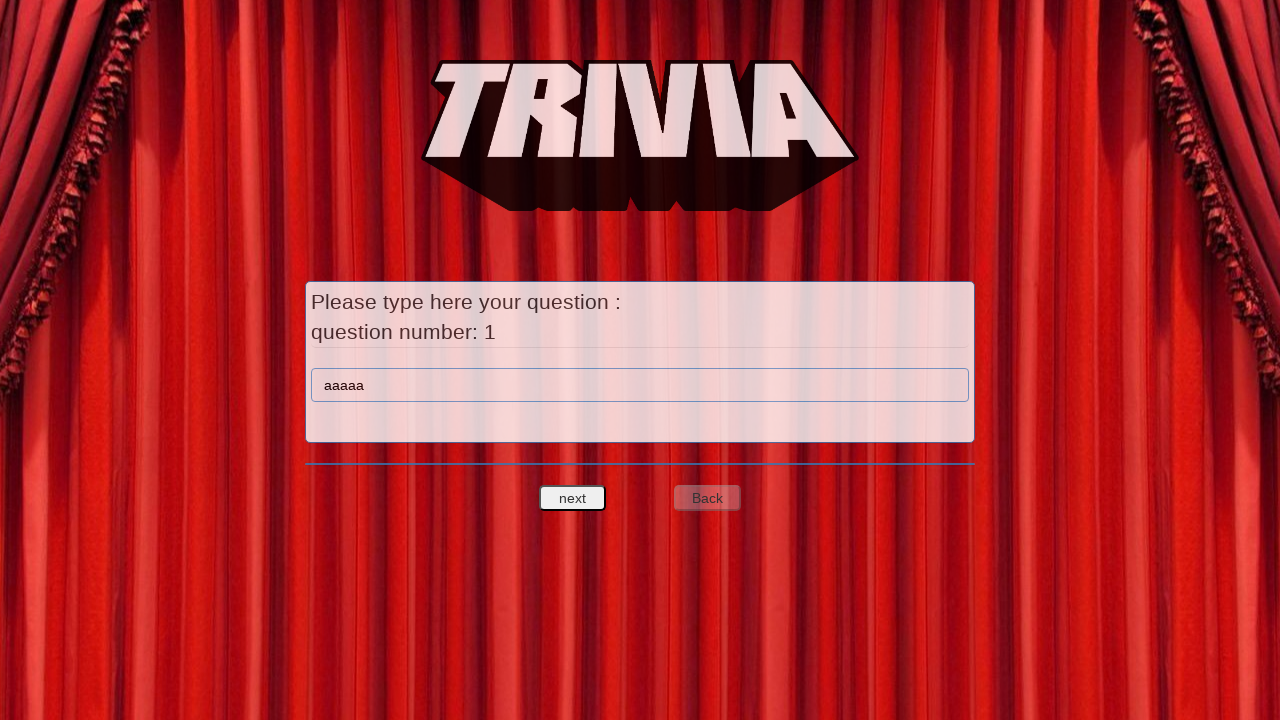

Filled question field with 6 character(s) on input[name='question']
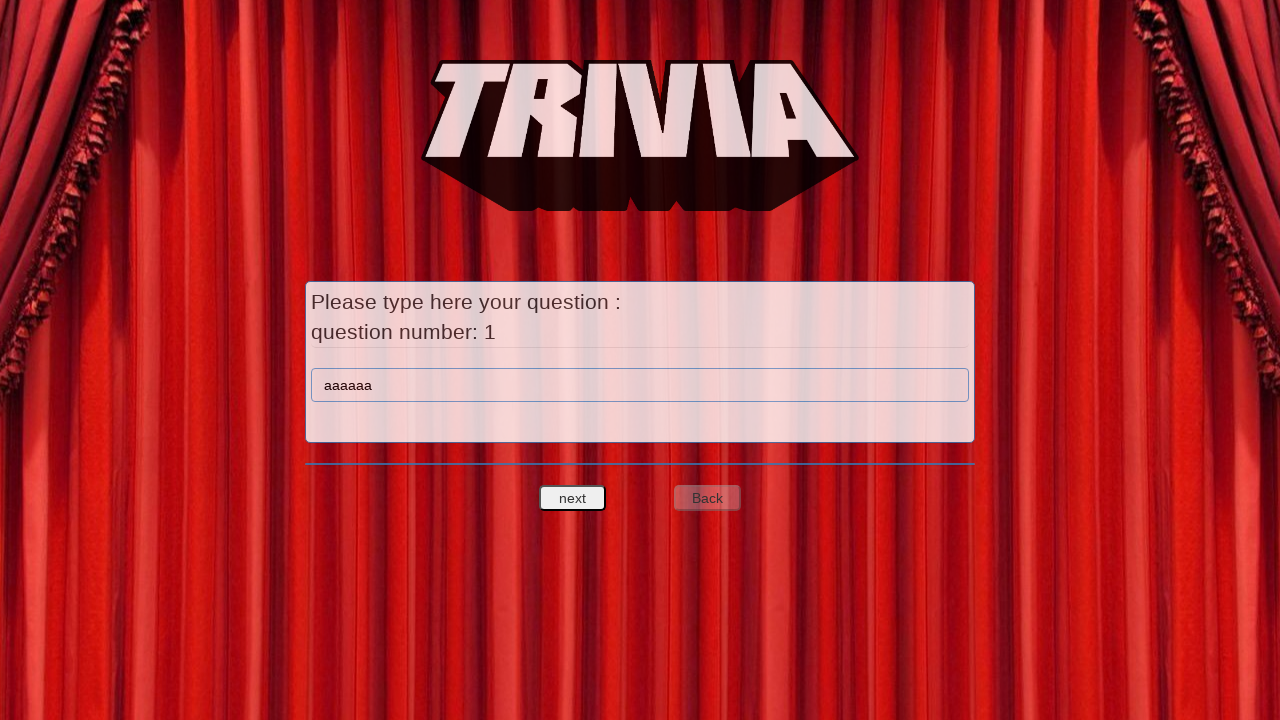

Filled question field with 7 character(s) on input[name='question']
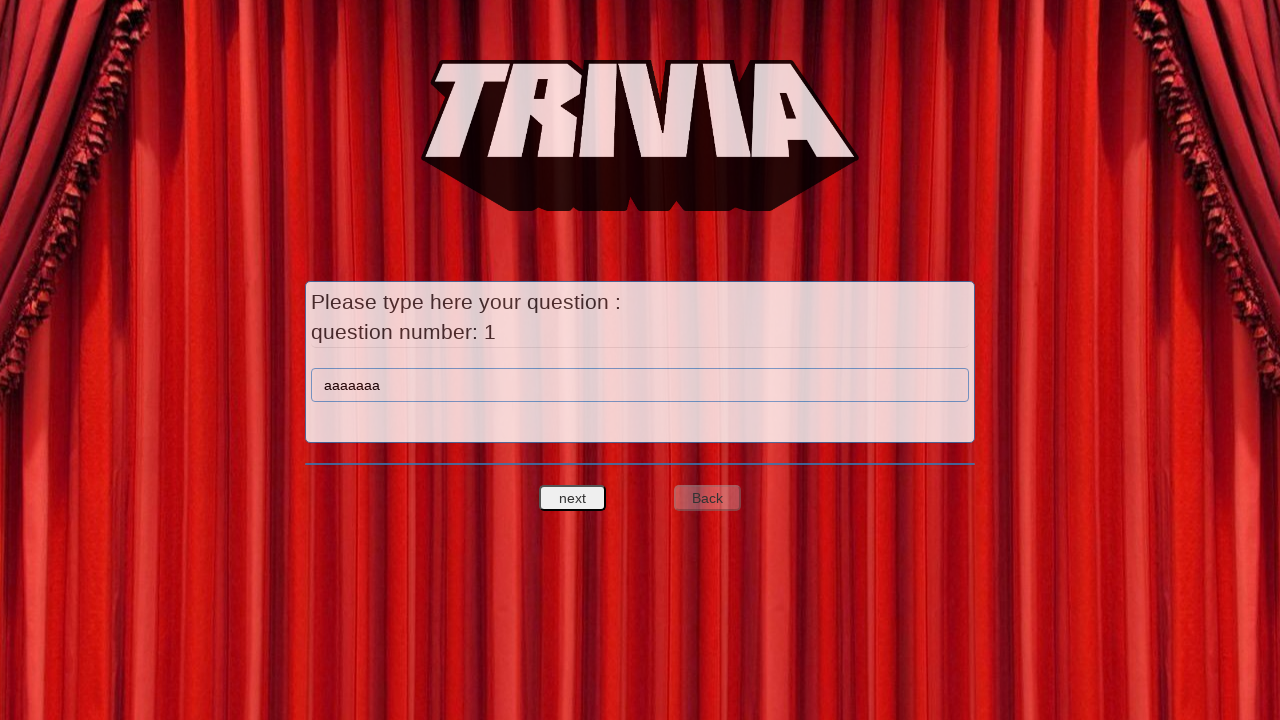

Filled question field with 8 character(s) on input[name='question']
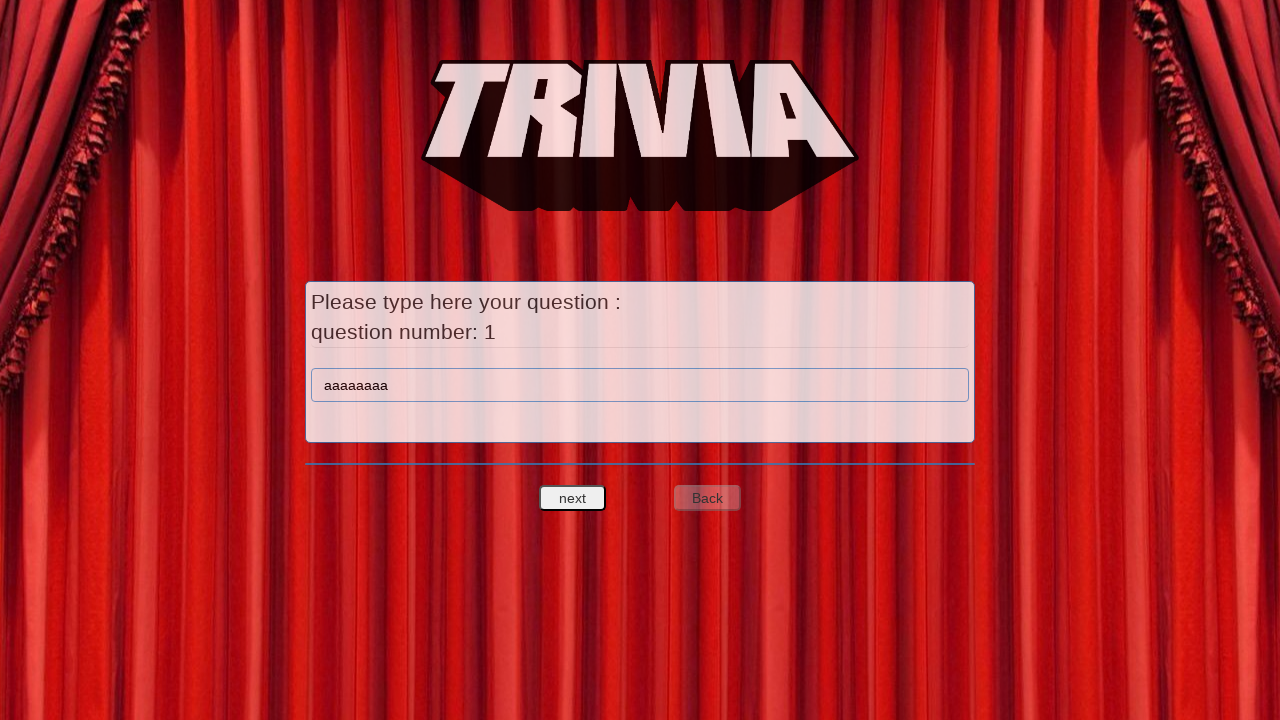

Filled question field with 9 character(s) on input[name='question']
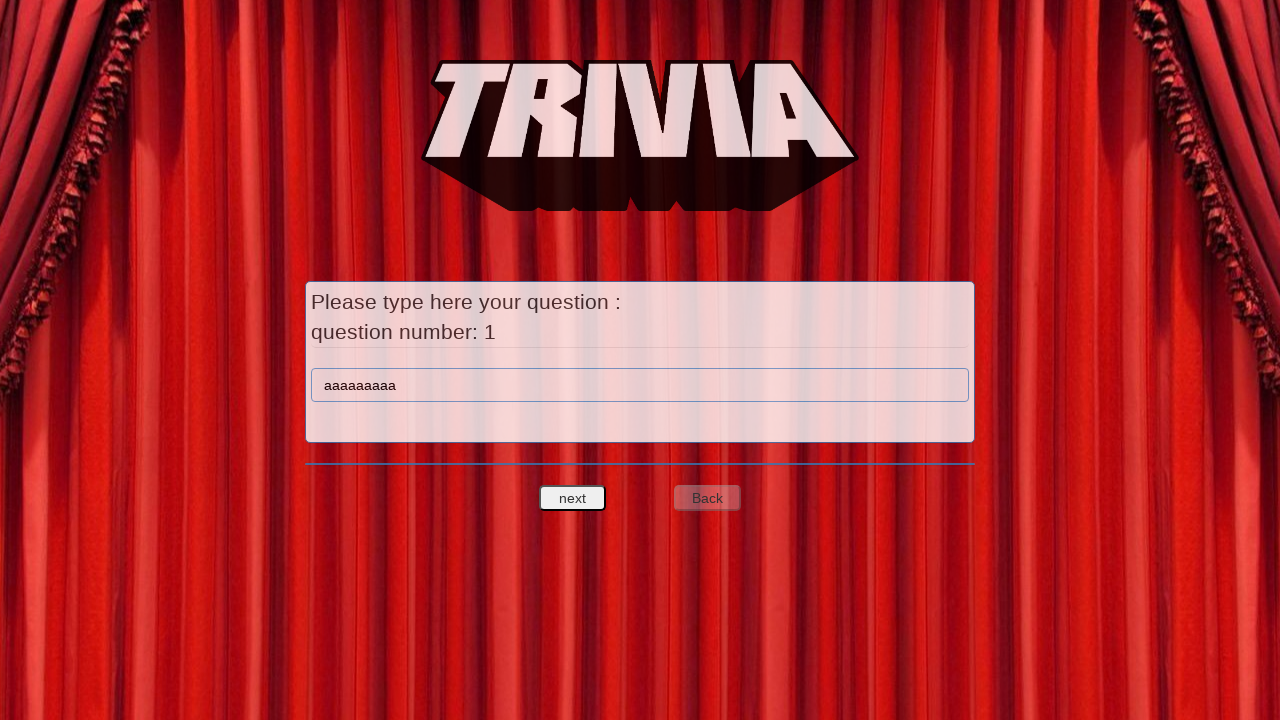

Filled question field with 10 character(s) on input[name='question']
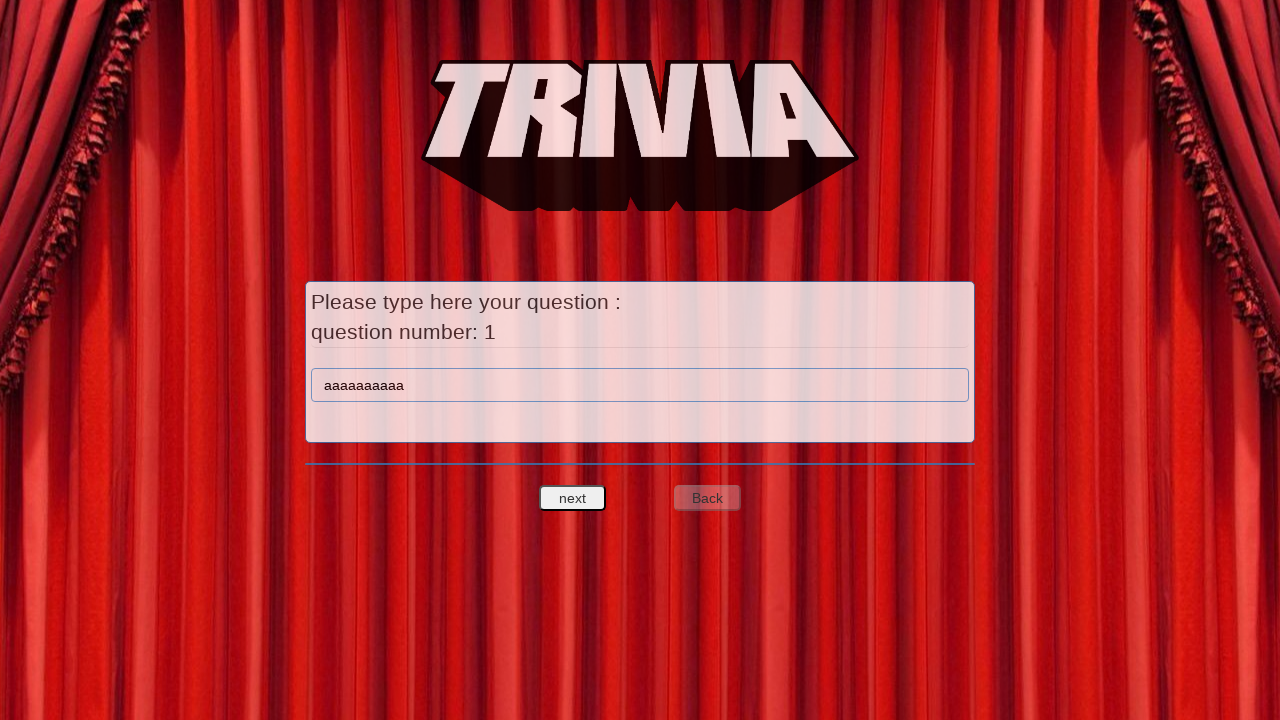

Filled question field with 11 character(s) on input[name='question']
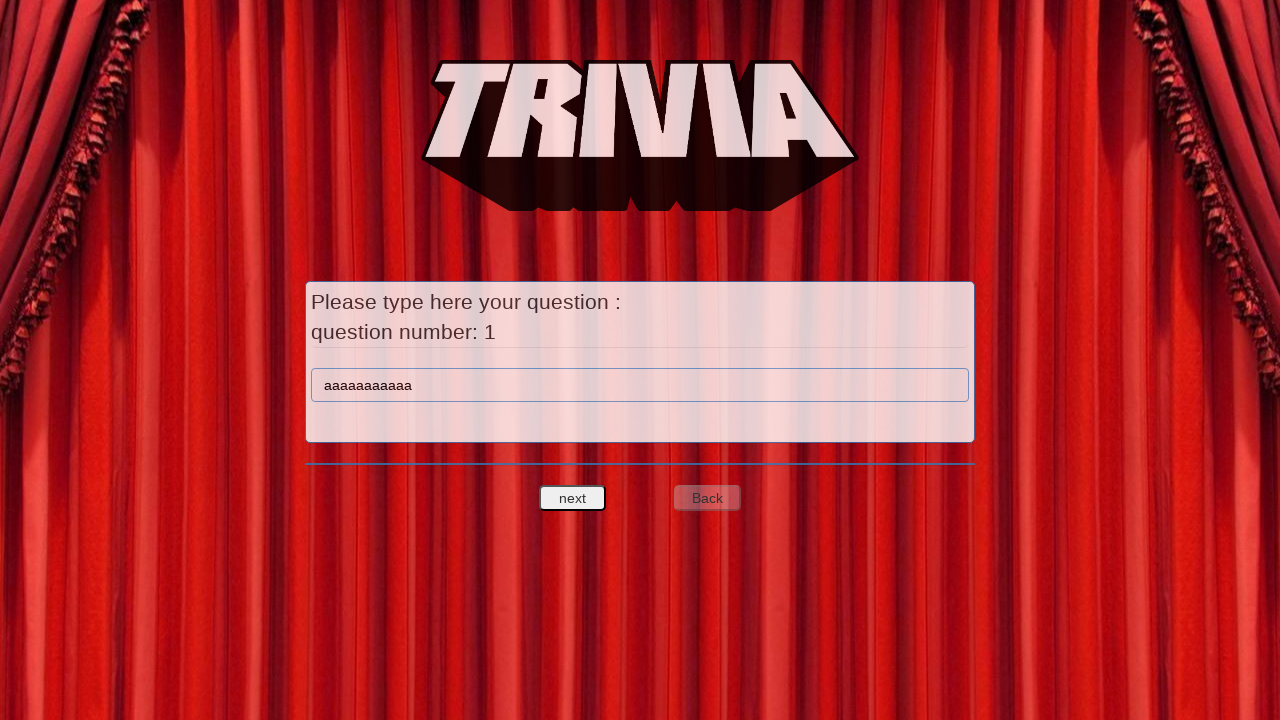

Filled question field with 12 character(s) on input[name='question']
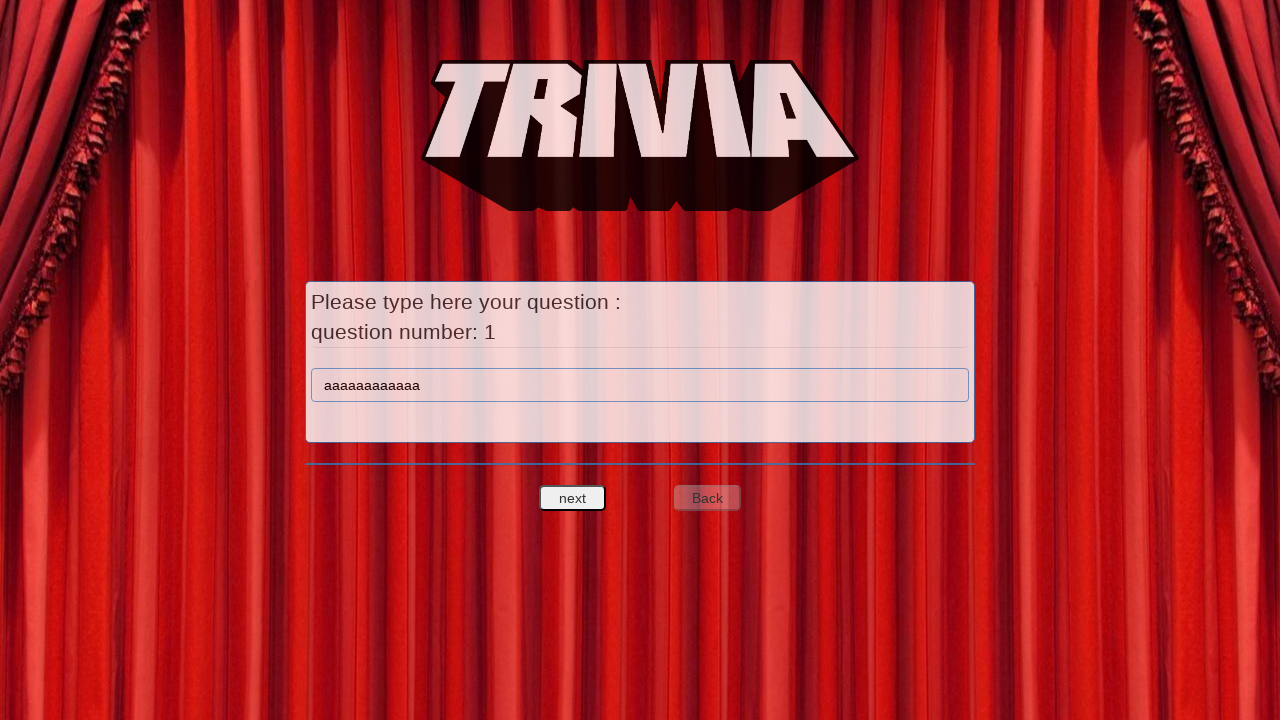

Filled question field with 13 character(s) on input[name='question']
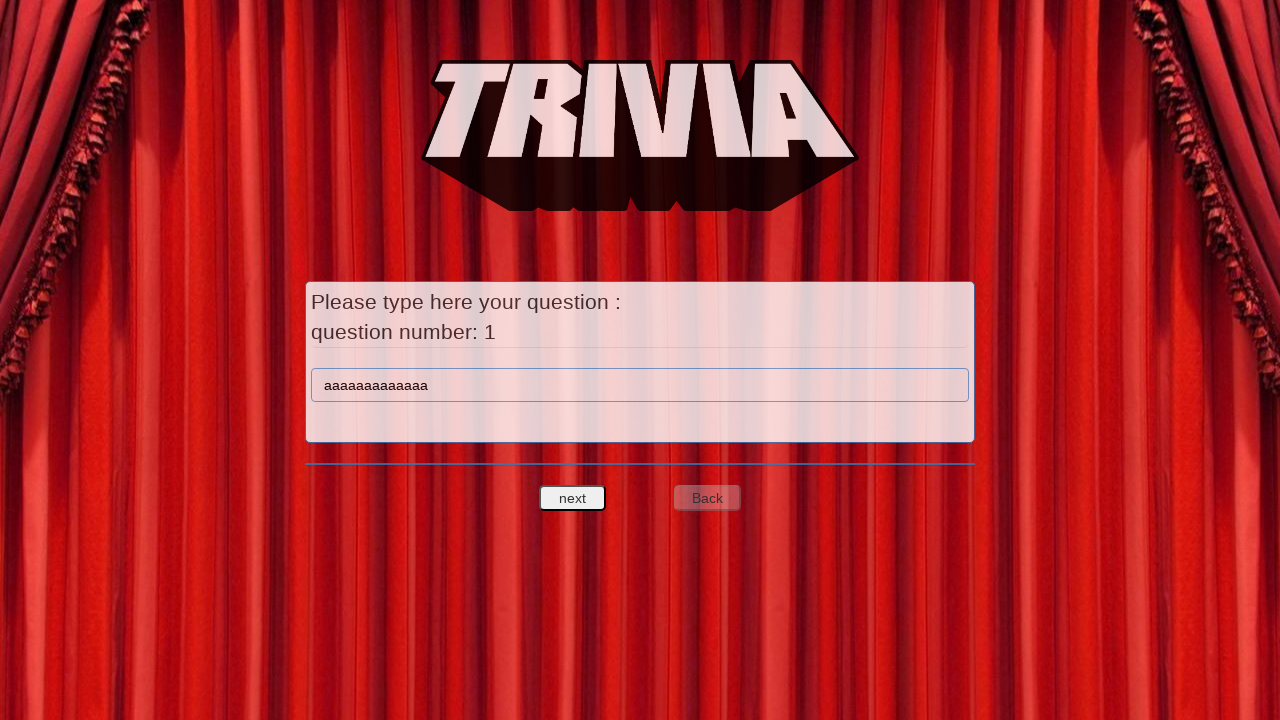

Filled question field with 14 character(s) on input[name='question']
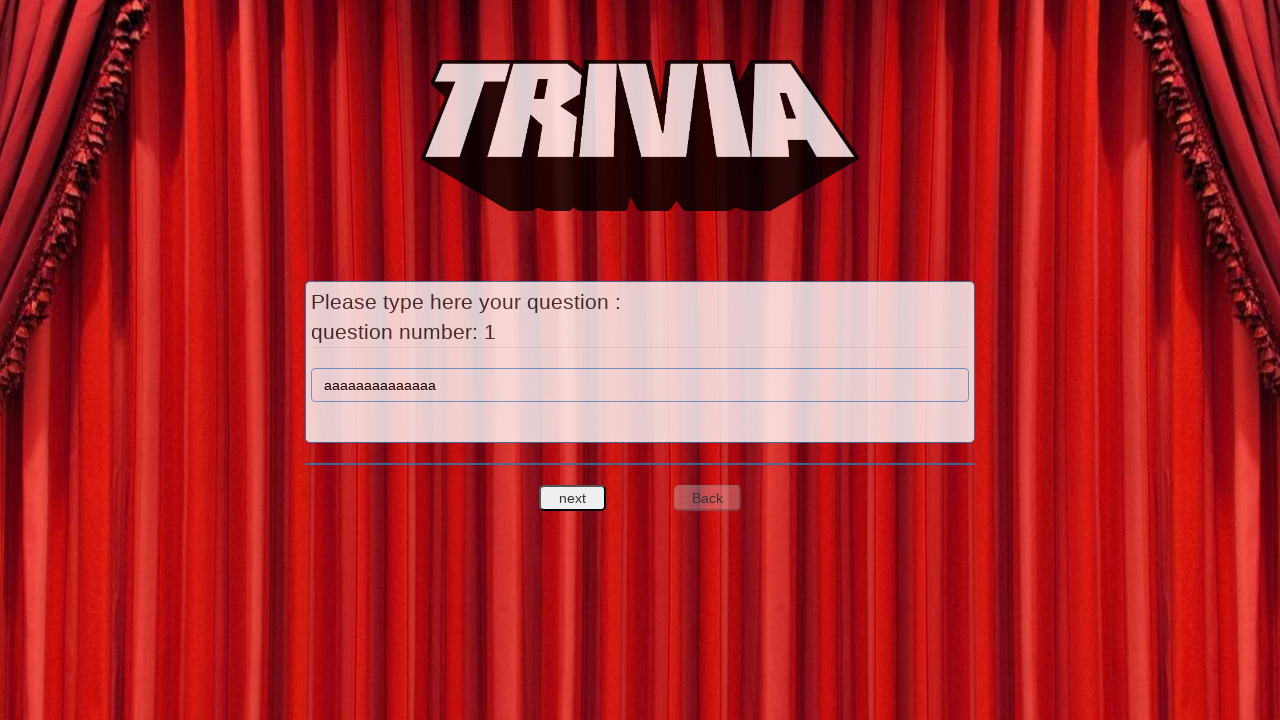

Filled question field with 15 character(s) on input[name='question']
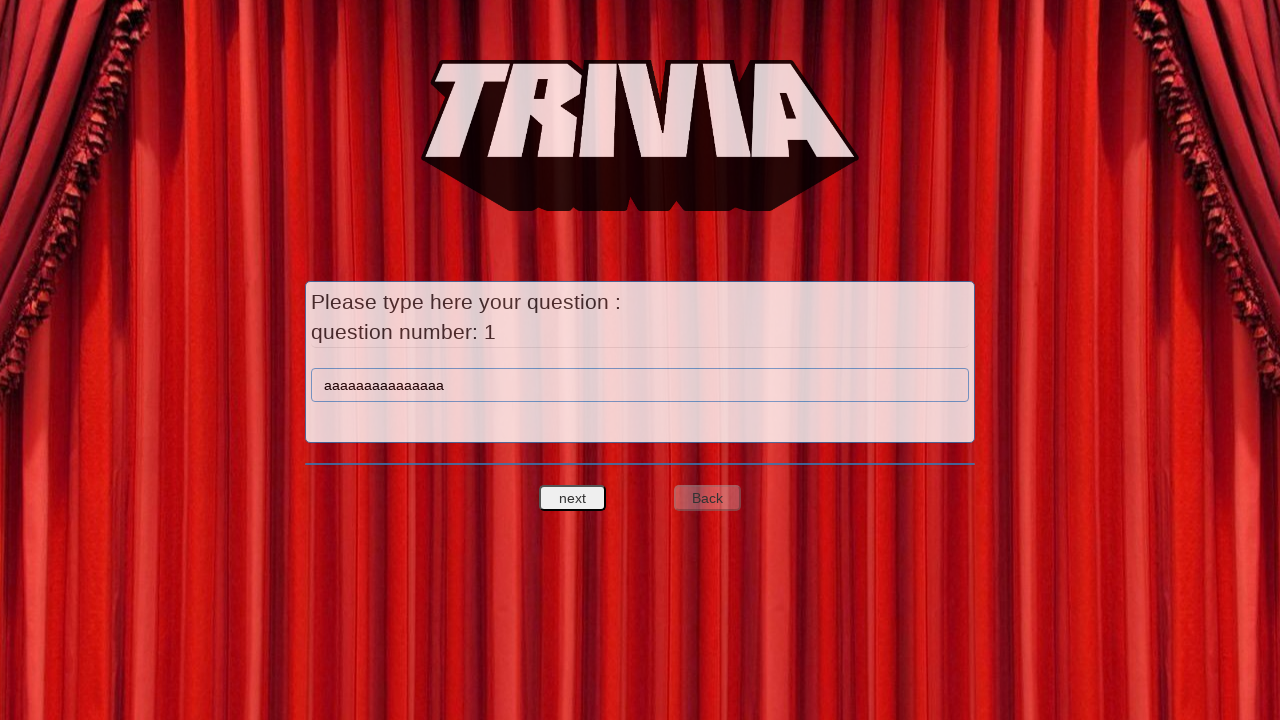

Filled question field with 16 character(s) on input[name='question']
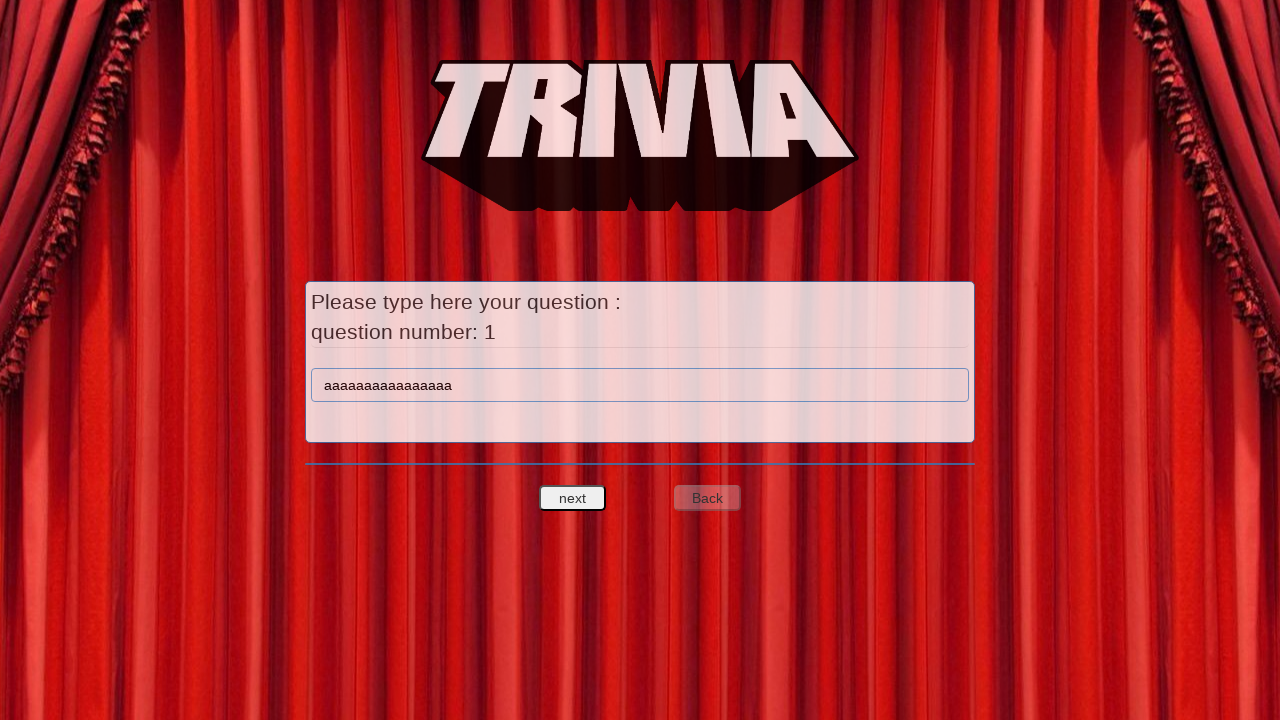

Filled question field with 17 character(s) on input[name='question']
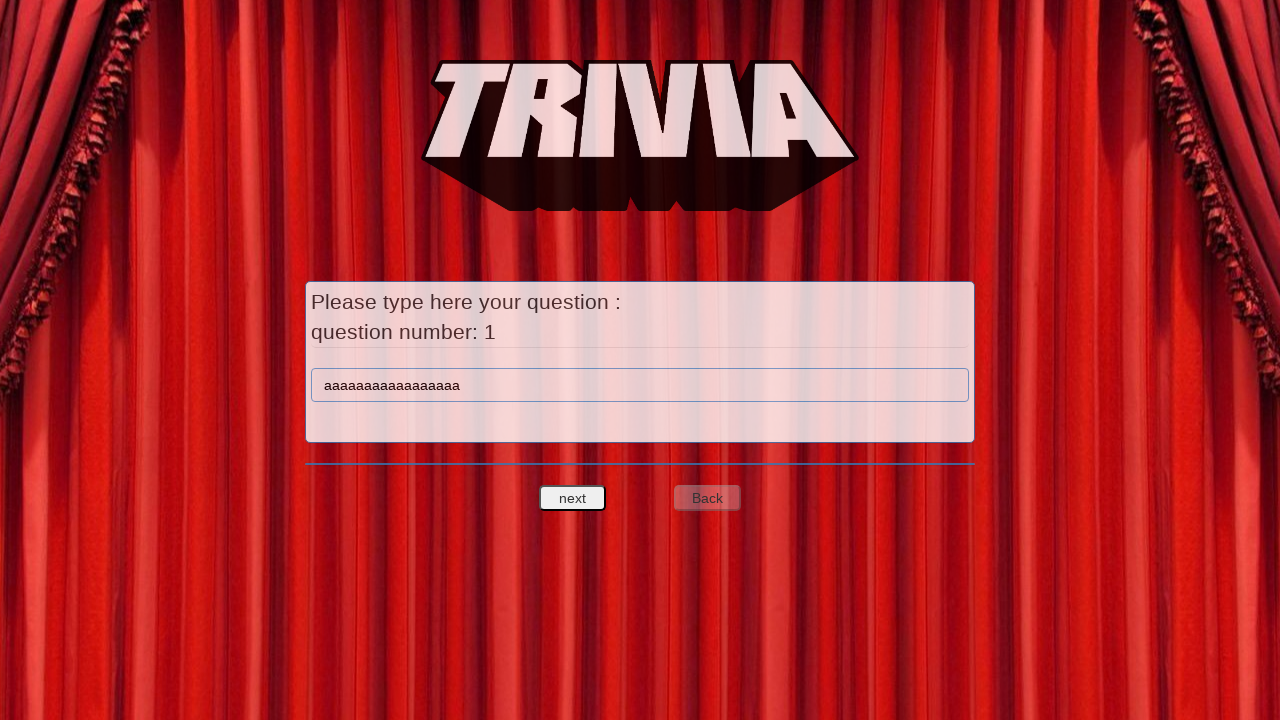

Filled question field with 18 character(s) on input[name='question']
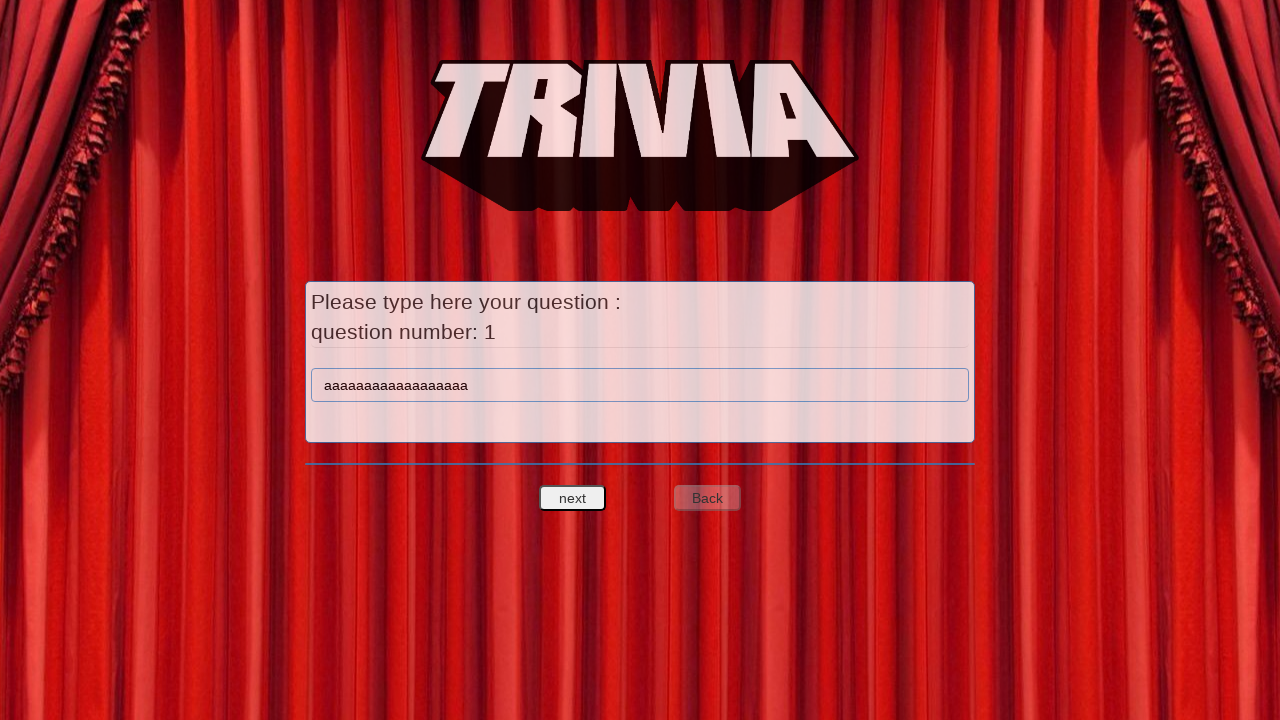

Filled question field with 19 character(s) on input[name='question']
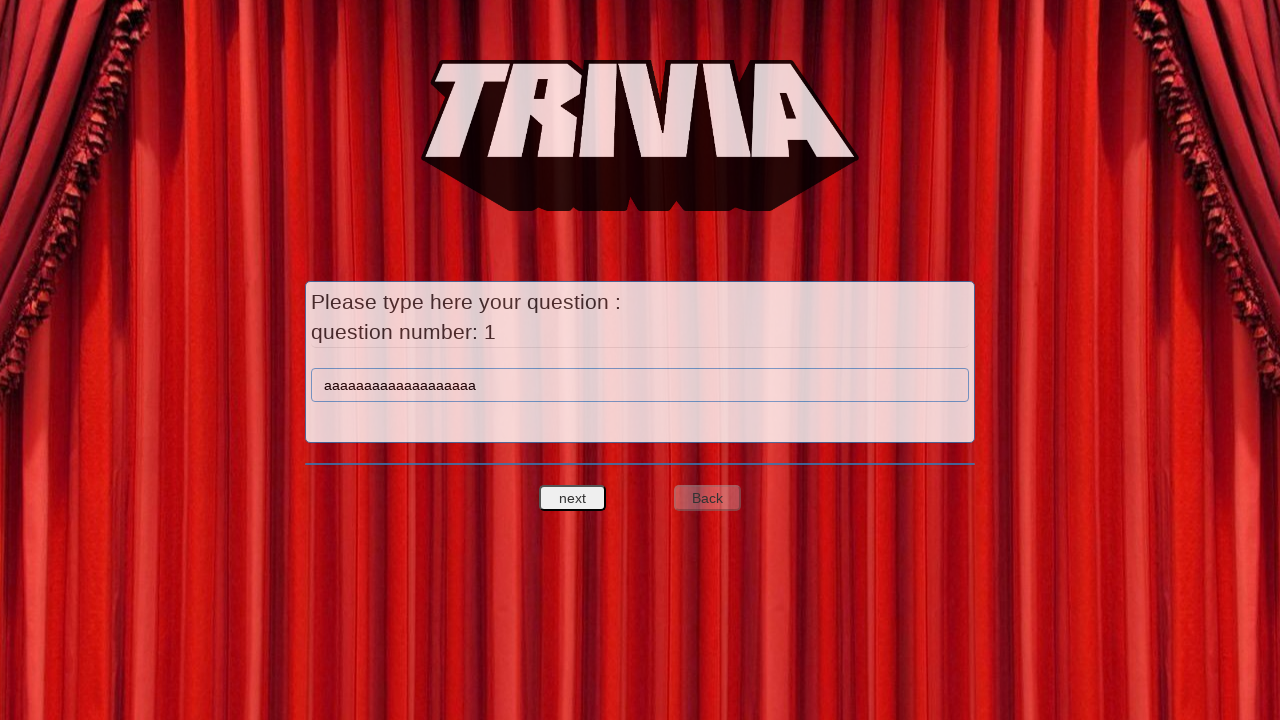

Filled question field with 20 character(s) on input[name='question']
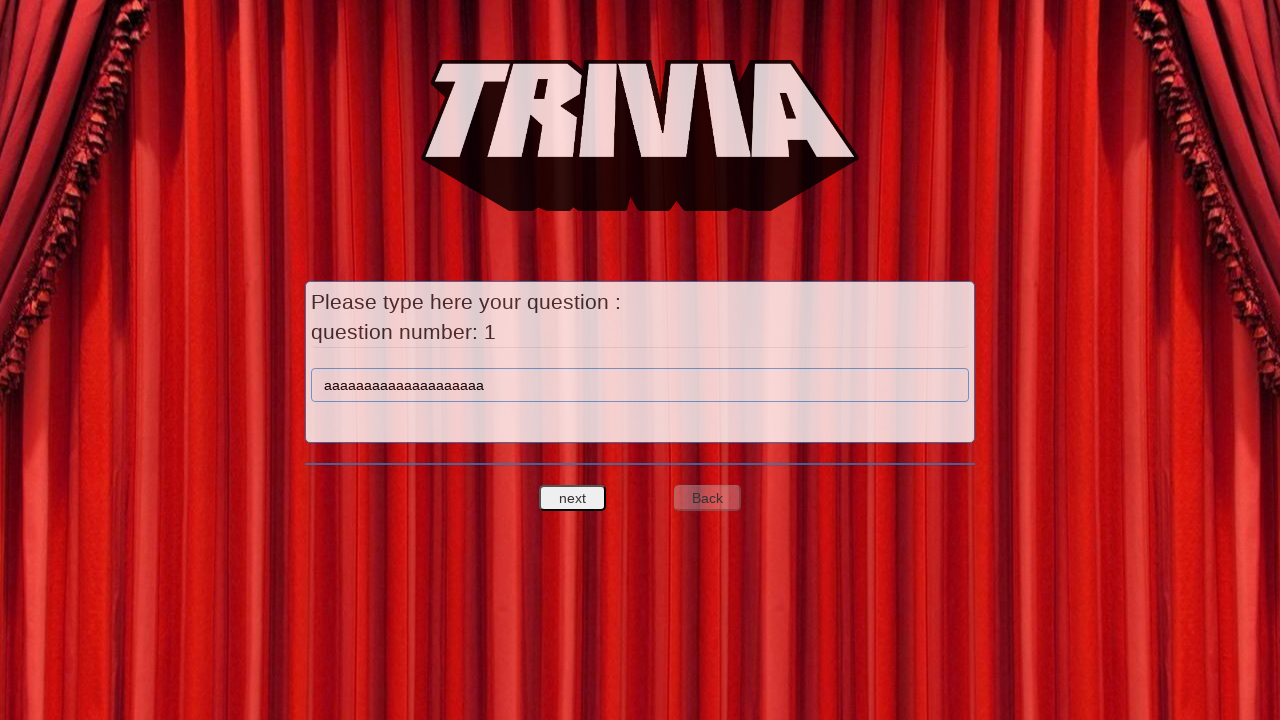

Filled question field with 21 character(s) on input[name='question']
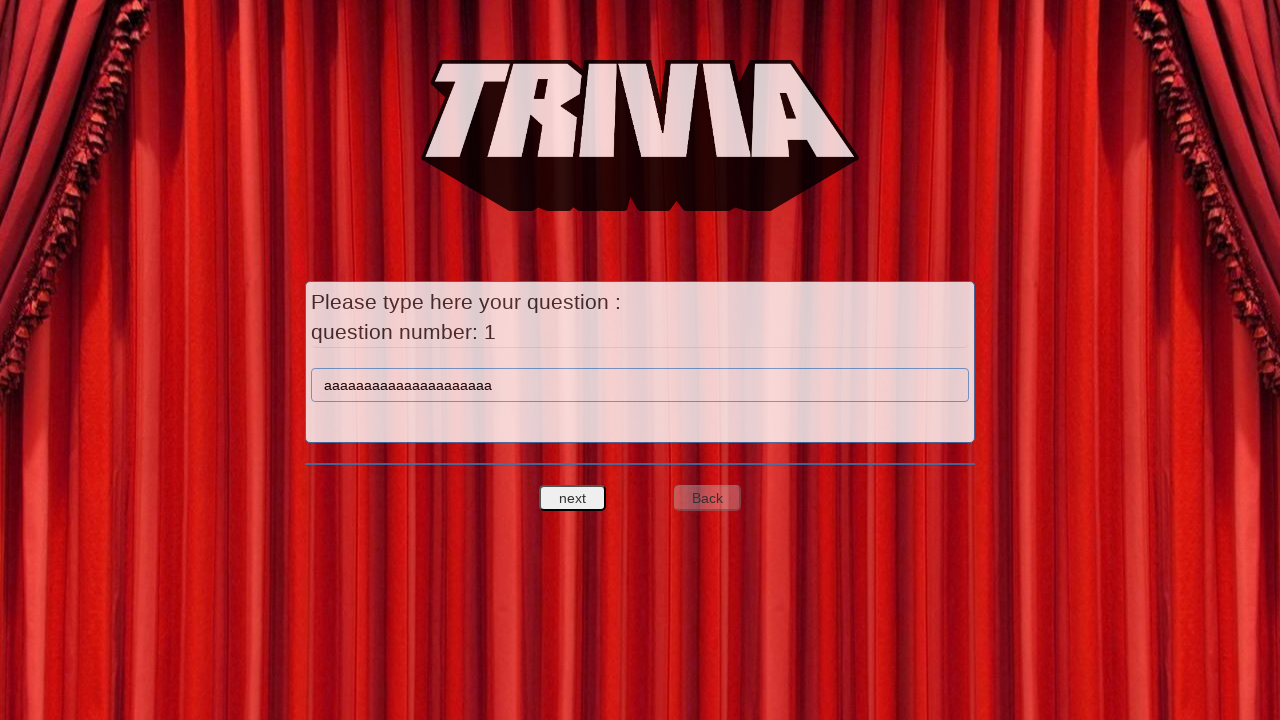

Filled question field with 22 character(s) on input[name='question']
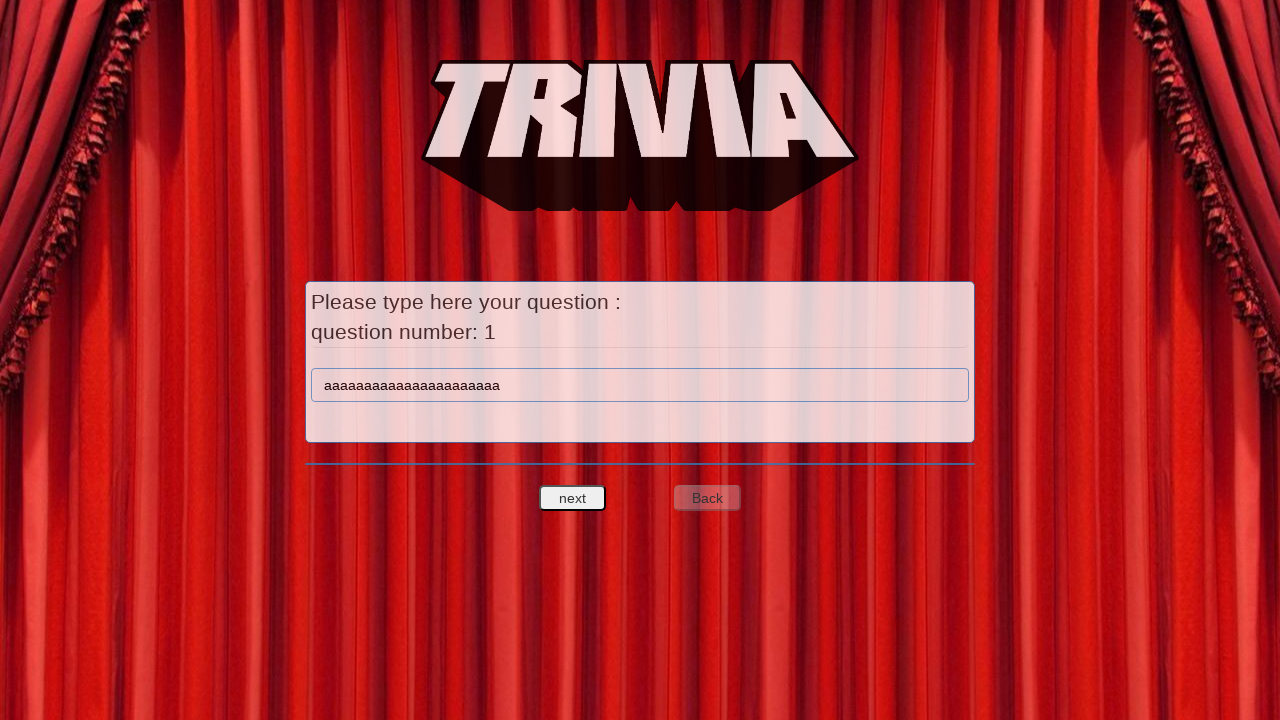

Filled question field with 23 character(s) on input[name='question']
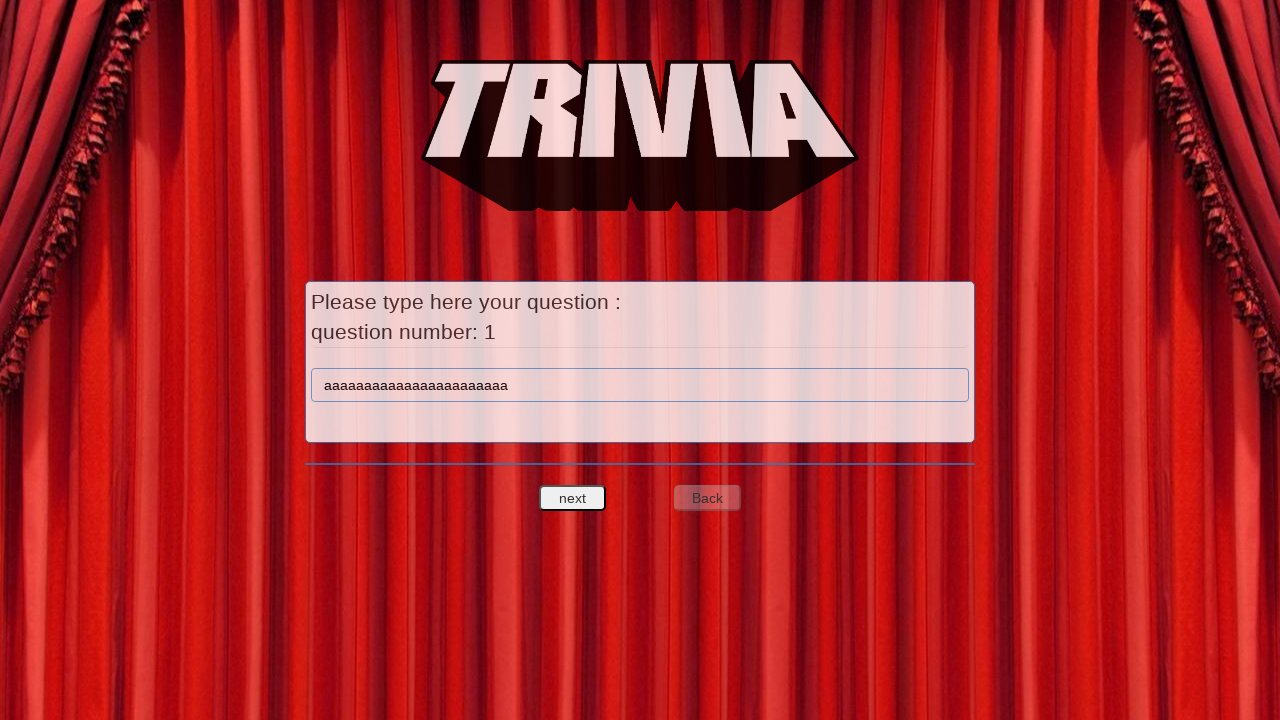

Filled question field with 24 character(s) on input[name='question']
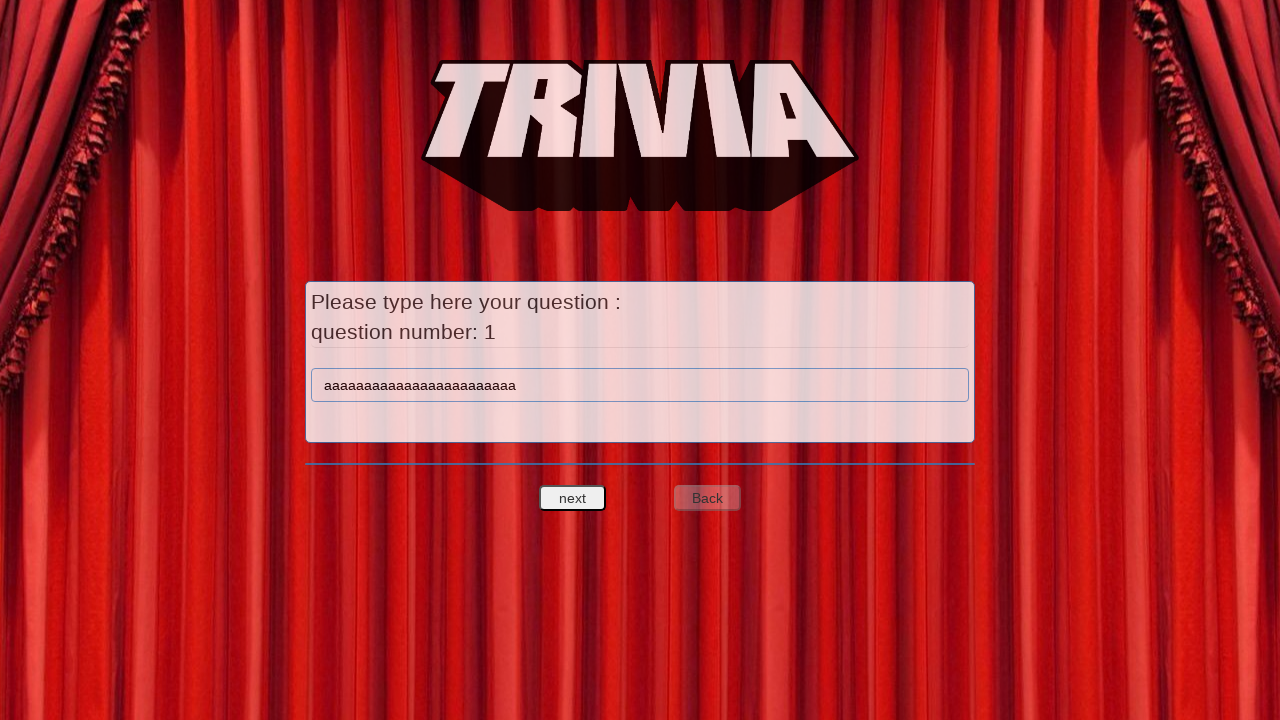

Filled question field with 25 character(s) on input[name='question']
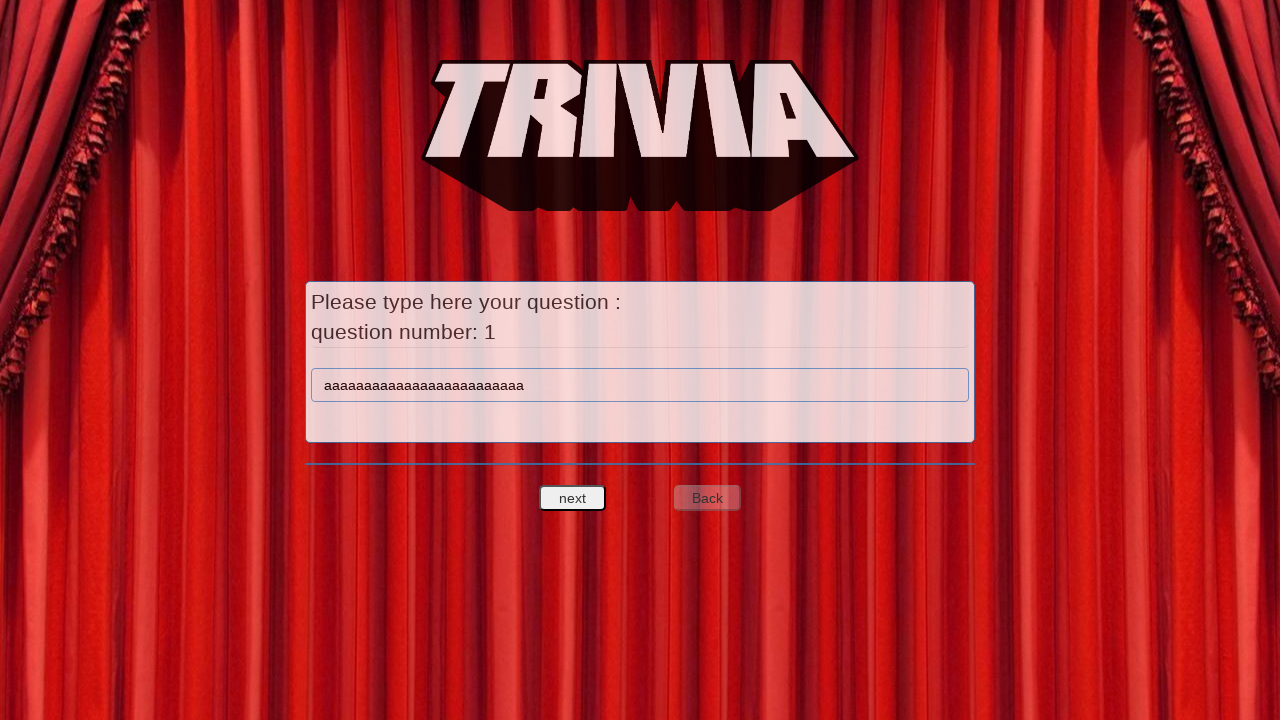

Filled question field with 26 character(s) on input[name='question']
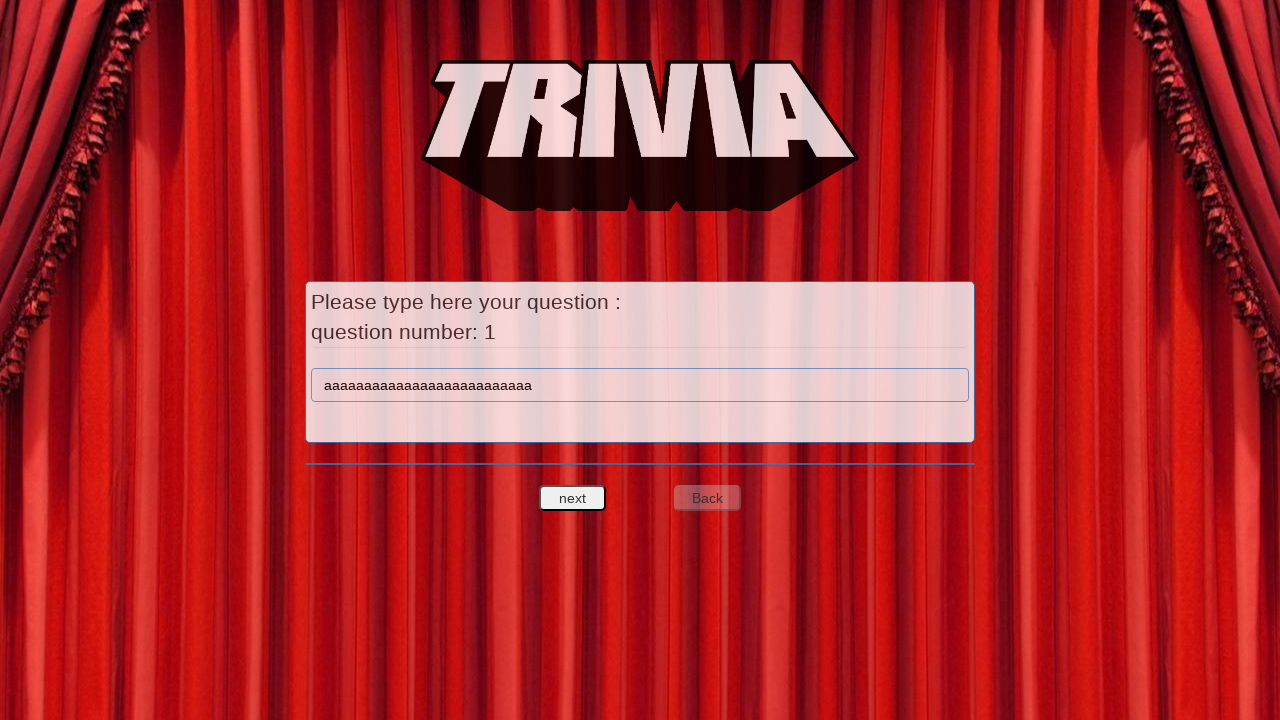

Filled question field with 27 character(s) on input[name='question']
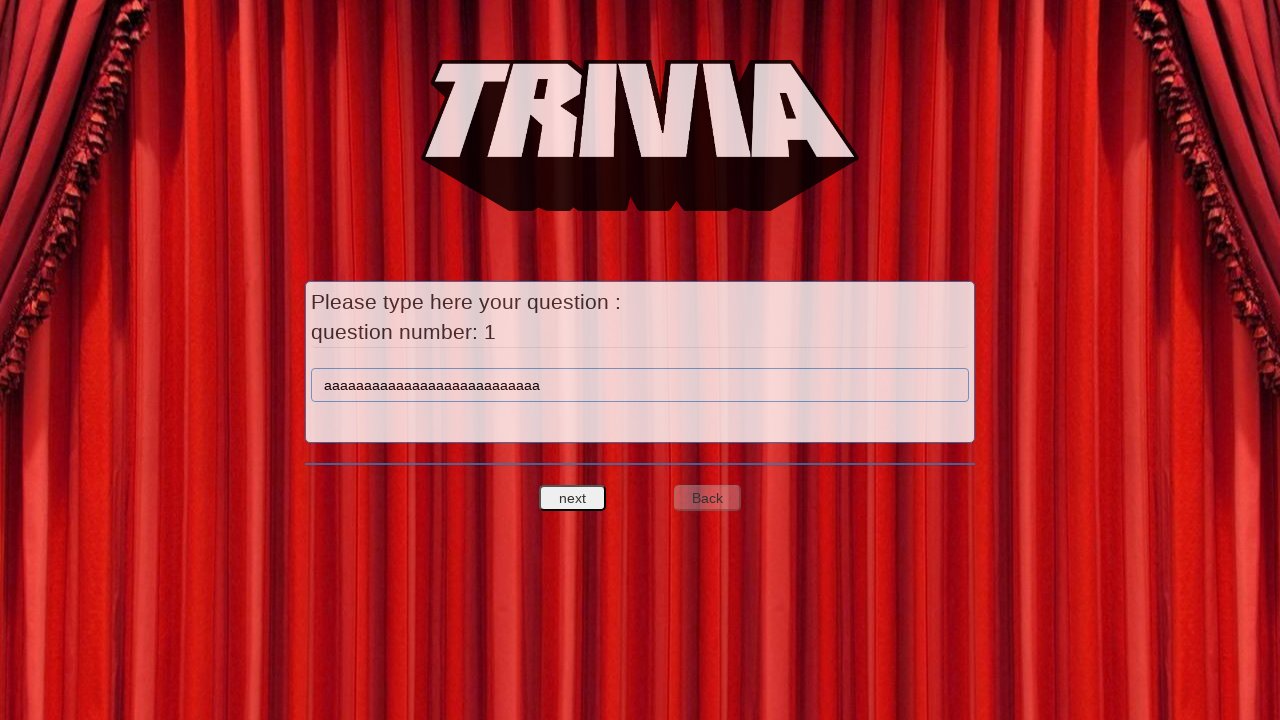

Filled question field with 28 character(s) on input[name='question']
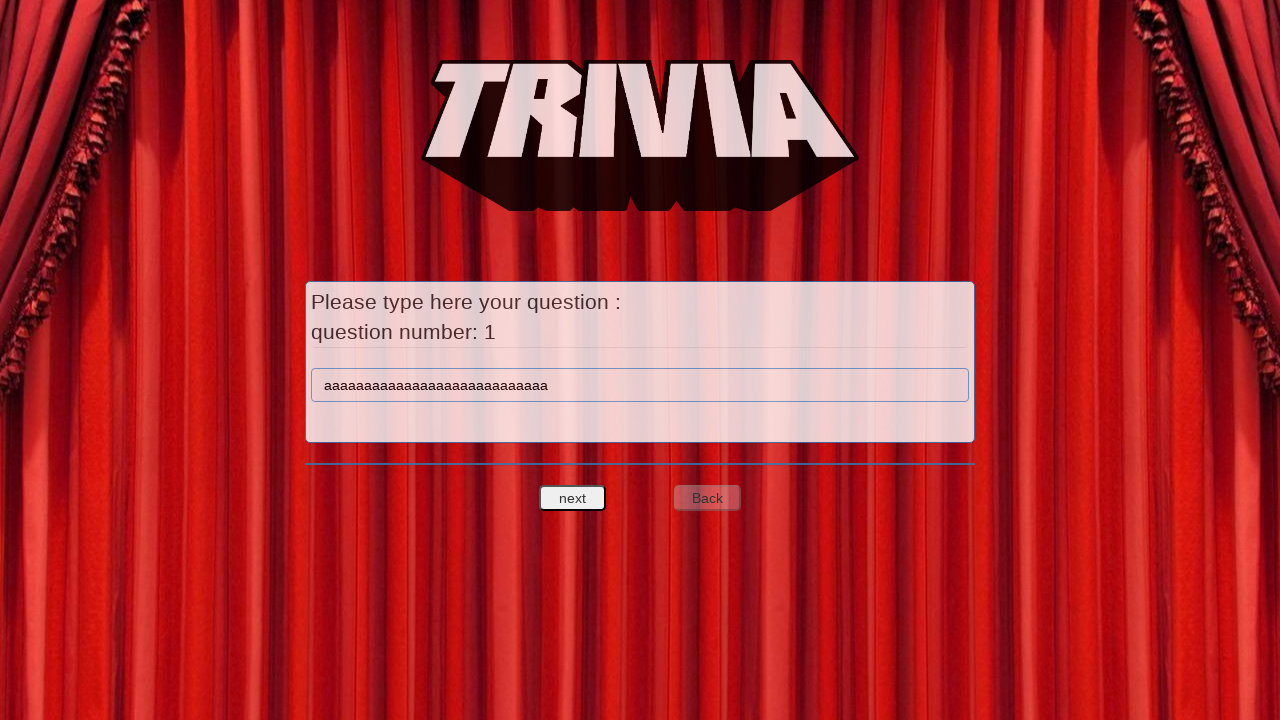

Filled question field with 29 character(s) on input[name='question']
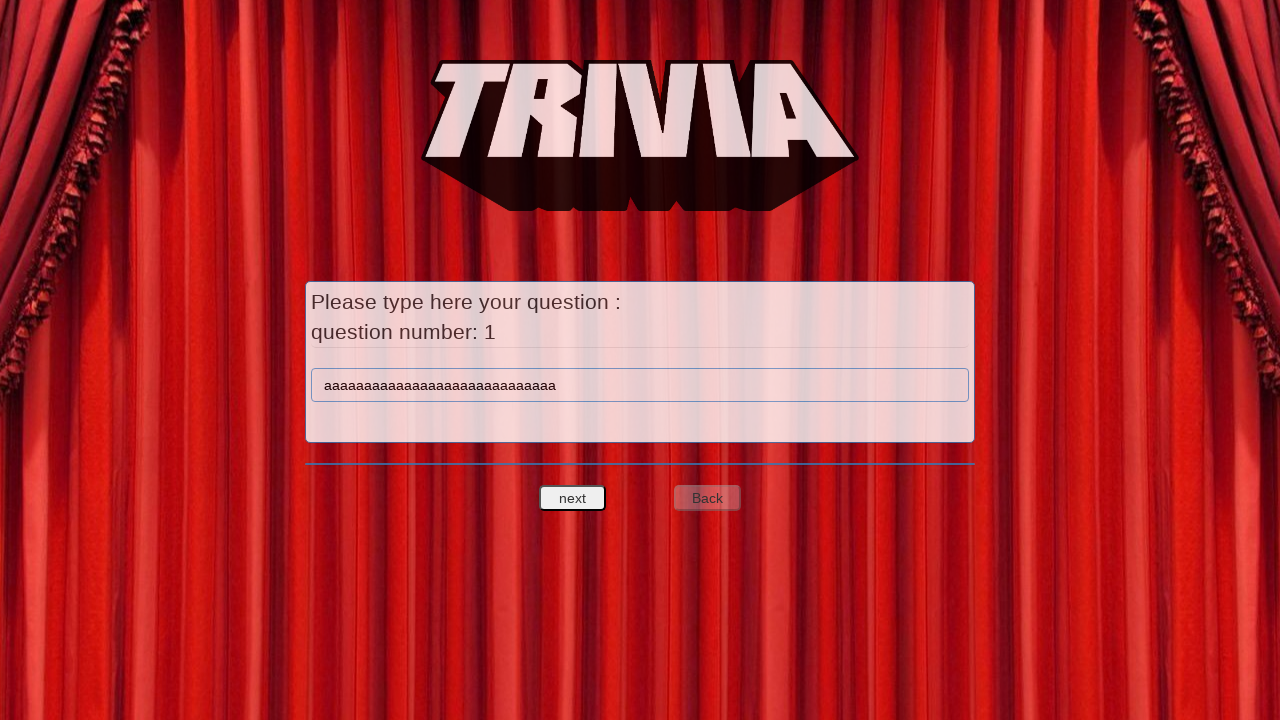

Filled question field with 30 character(s) on input[name='question']
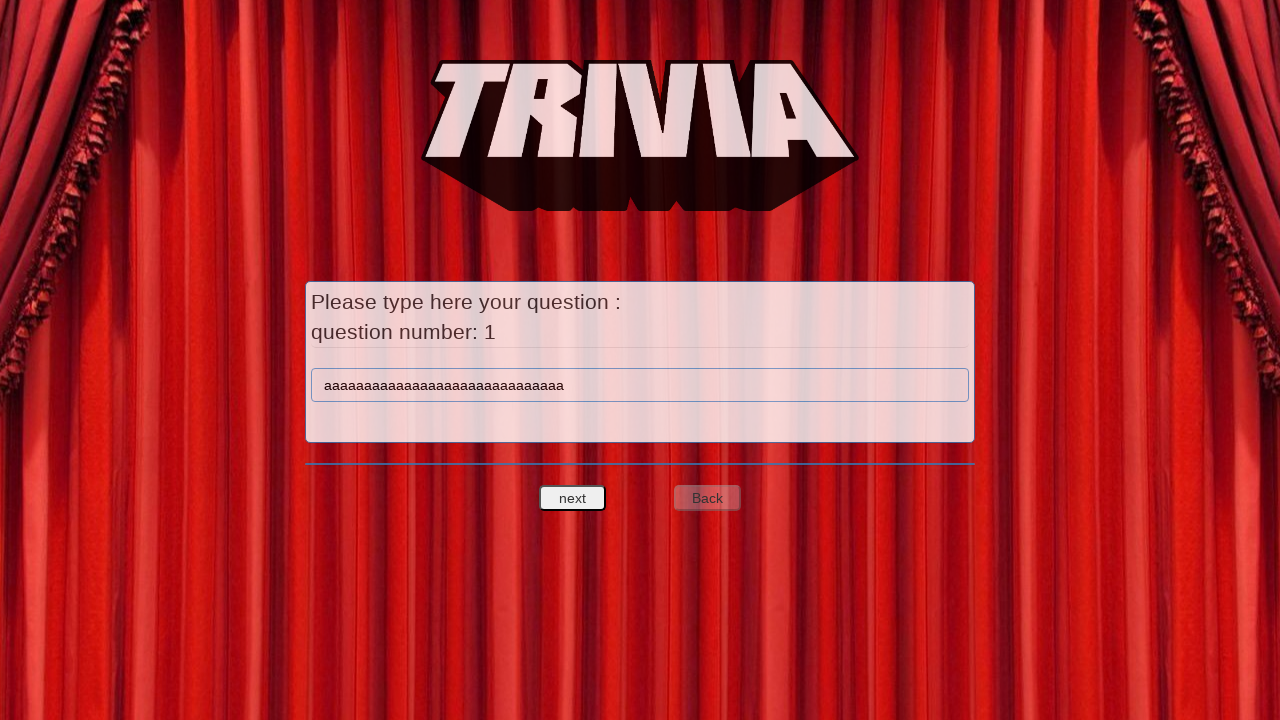

Filled question field with 31 character(s) on input[name='question']
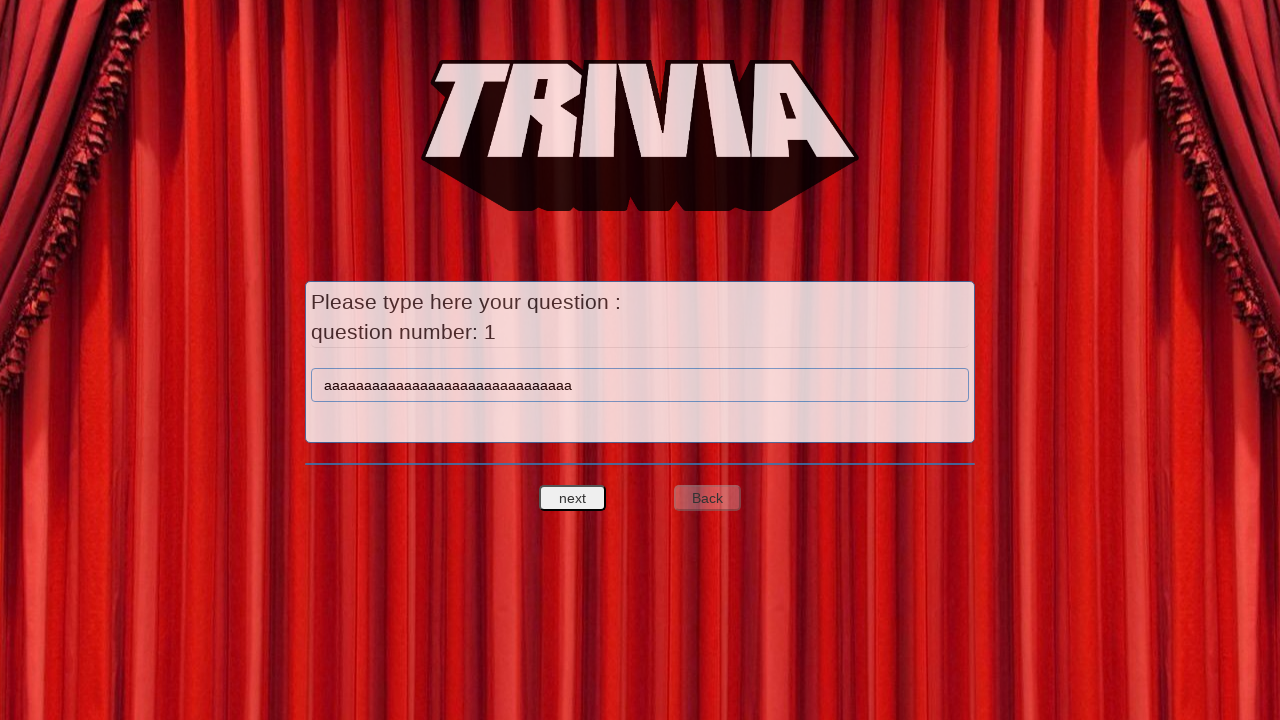

Filled question field with 32 character(s) on input[name='question']
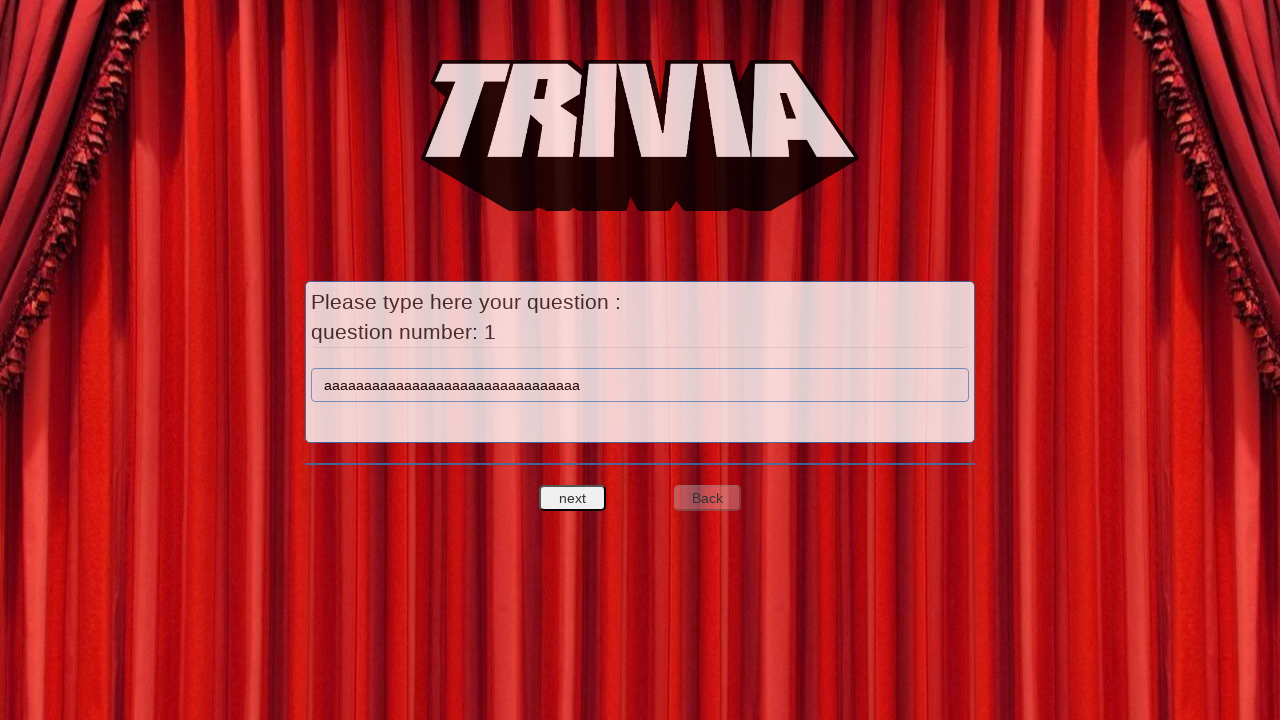

Filled question field with 33 character(s) on input[name='question']
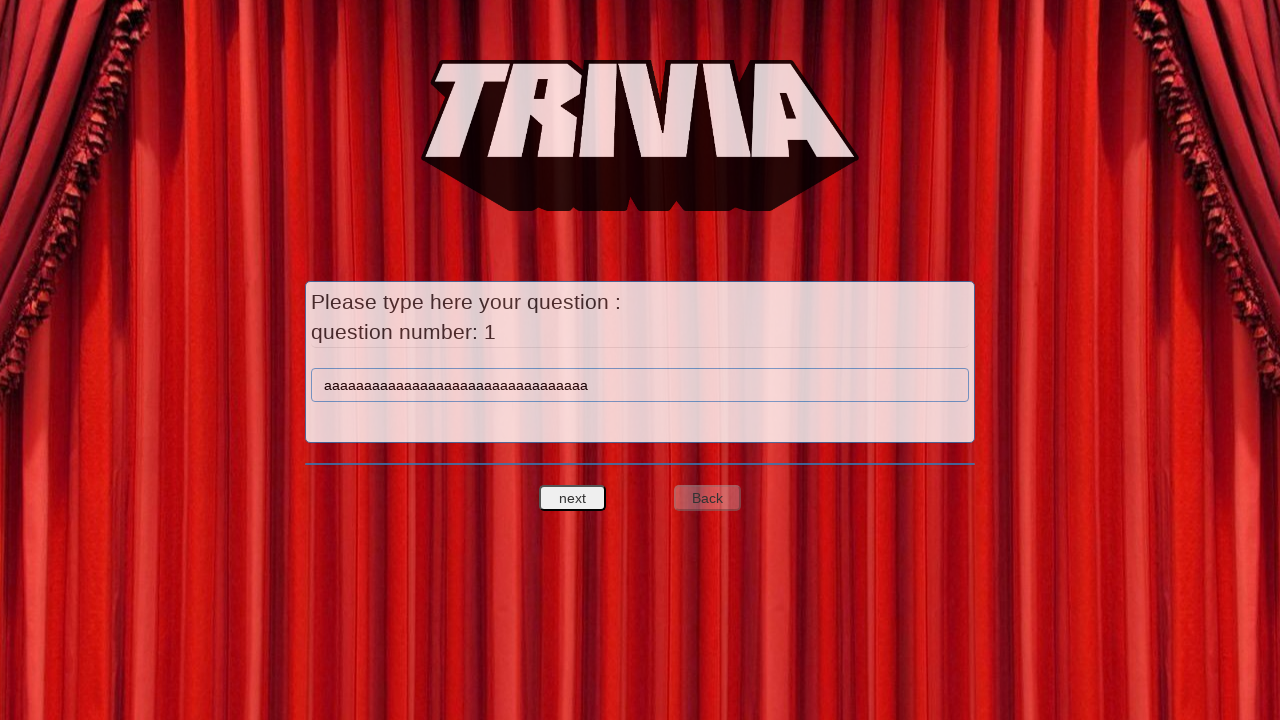

Filled question field with 34 character(s) on input[name='question']
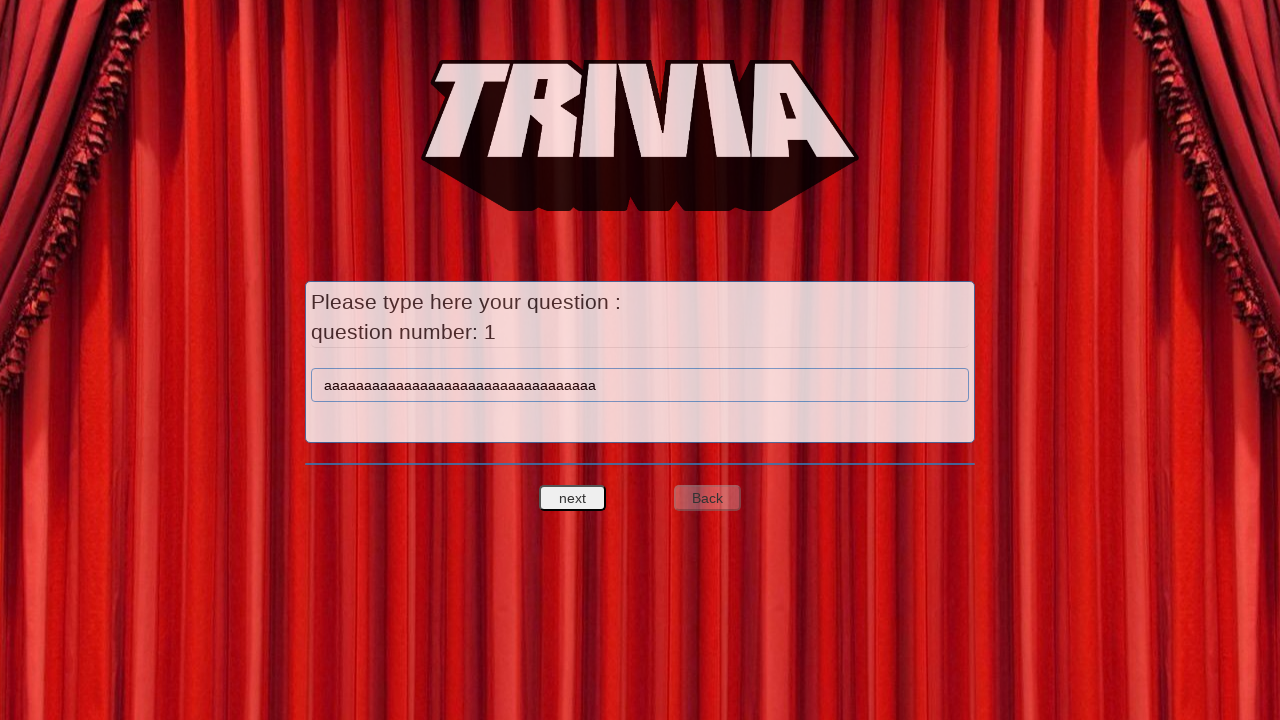

Filled question field with 35 character(s) on input[name='question']
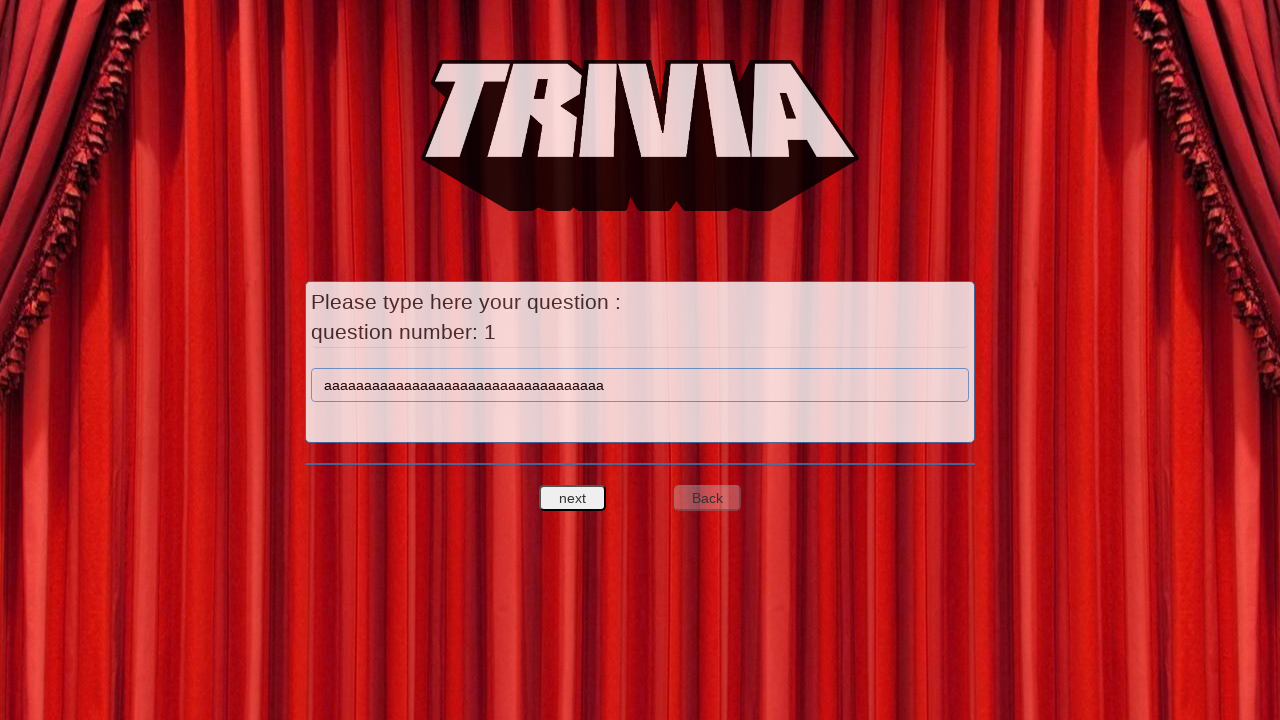

Filled question field with 36 character(s) on input[name='question']
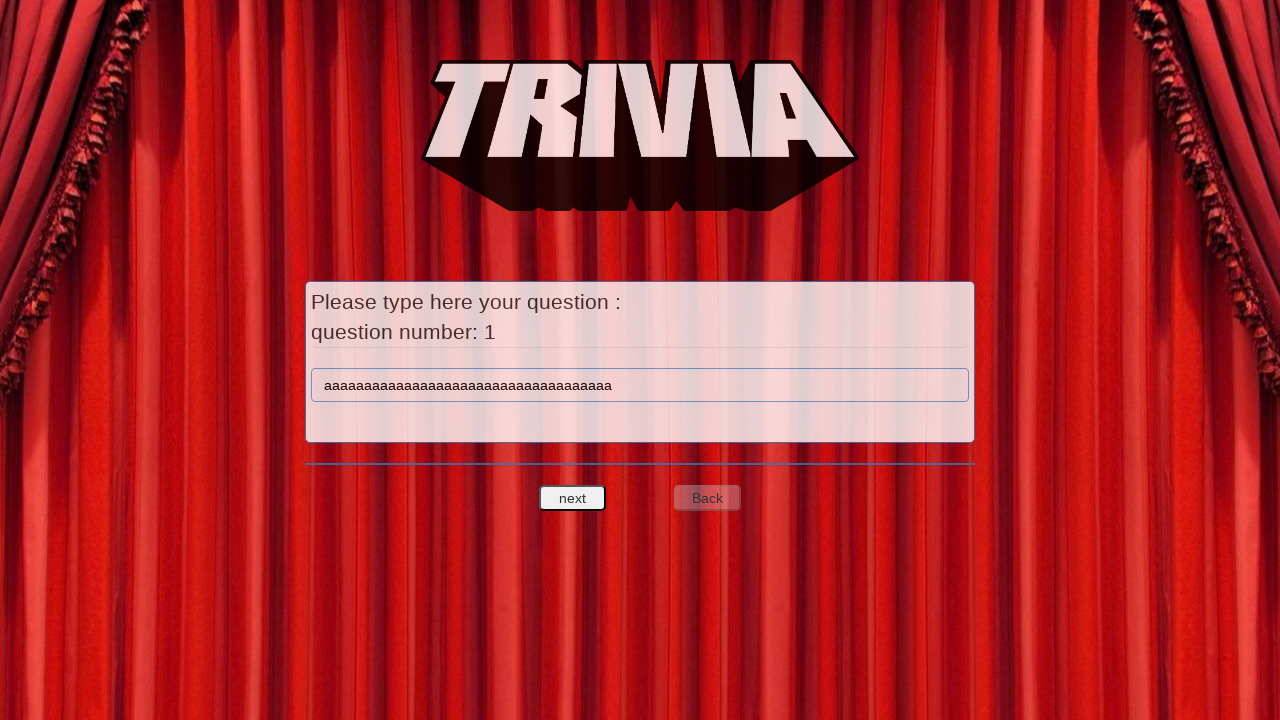

Filled question field with 37 character(s) on input[name='question']
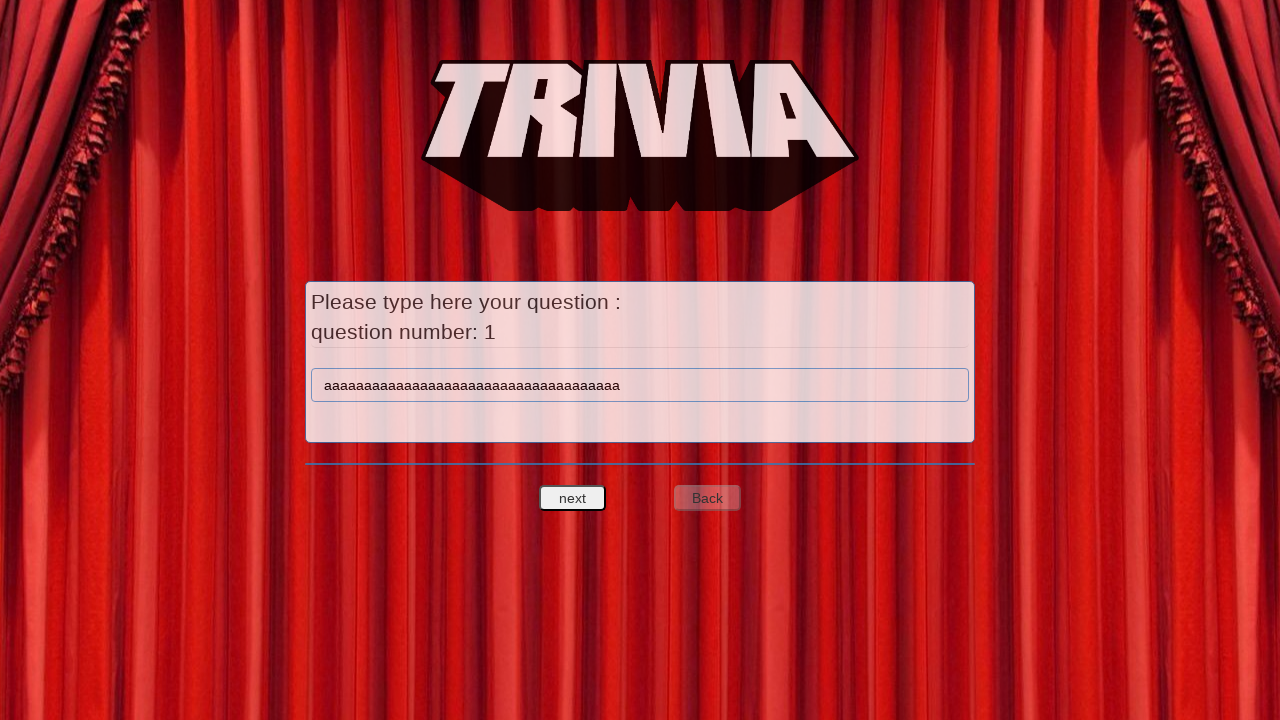

Filled question field with 38 character(s) on input[name='question']
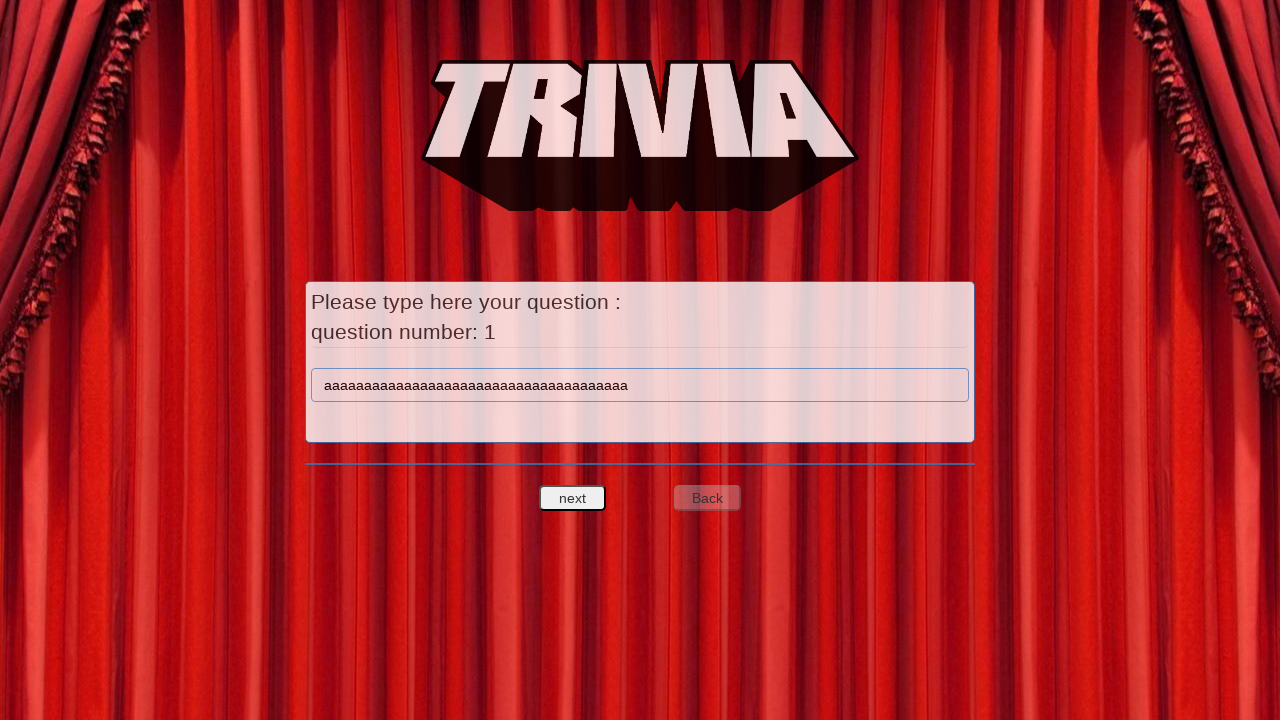

Filled question field with 39 character(s) on input[name='question']
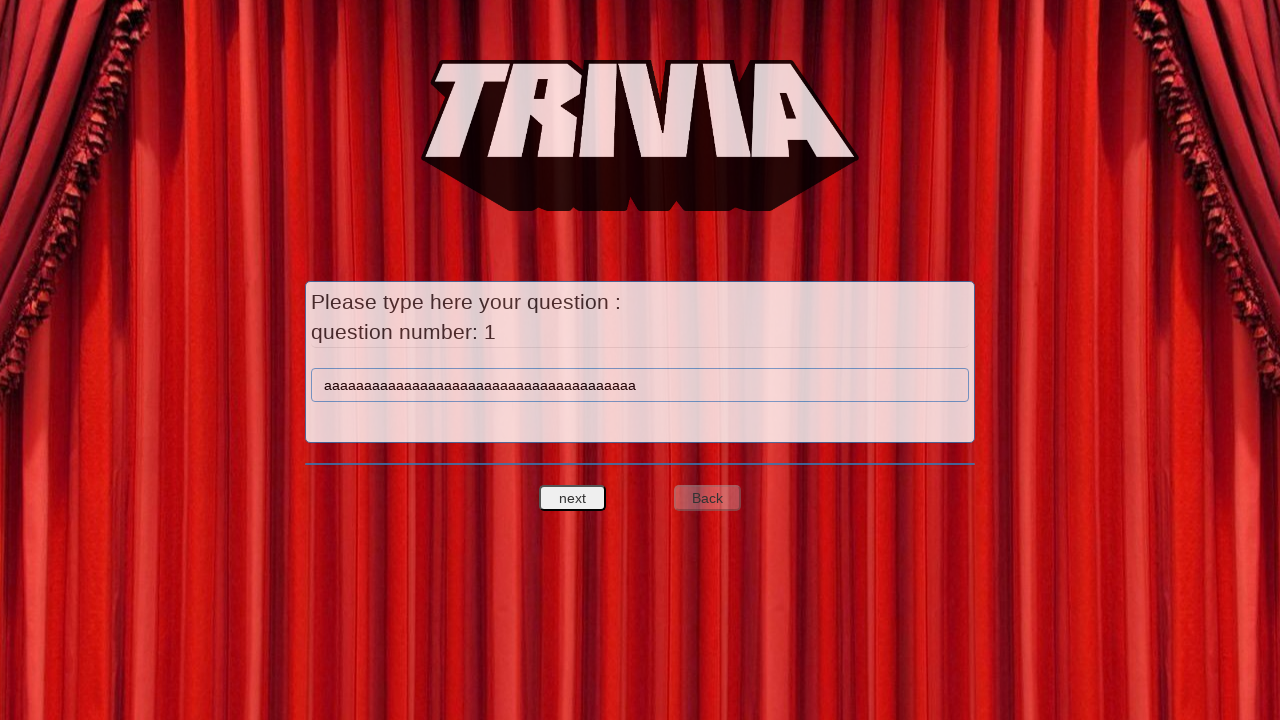

Filled question field with 40 character(s) on input[name='question']
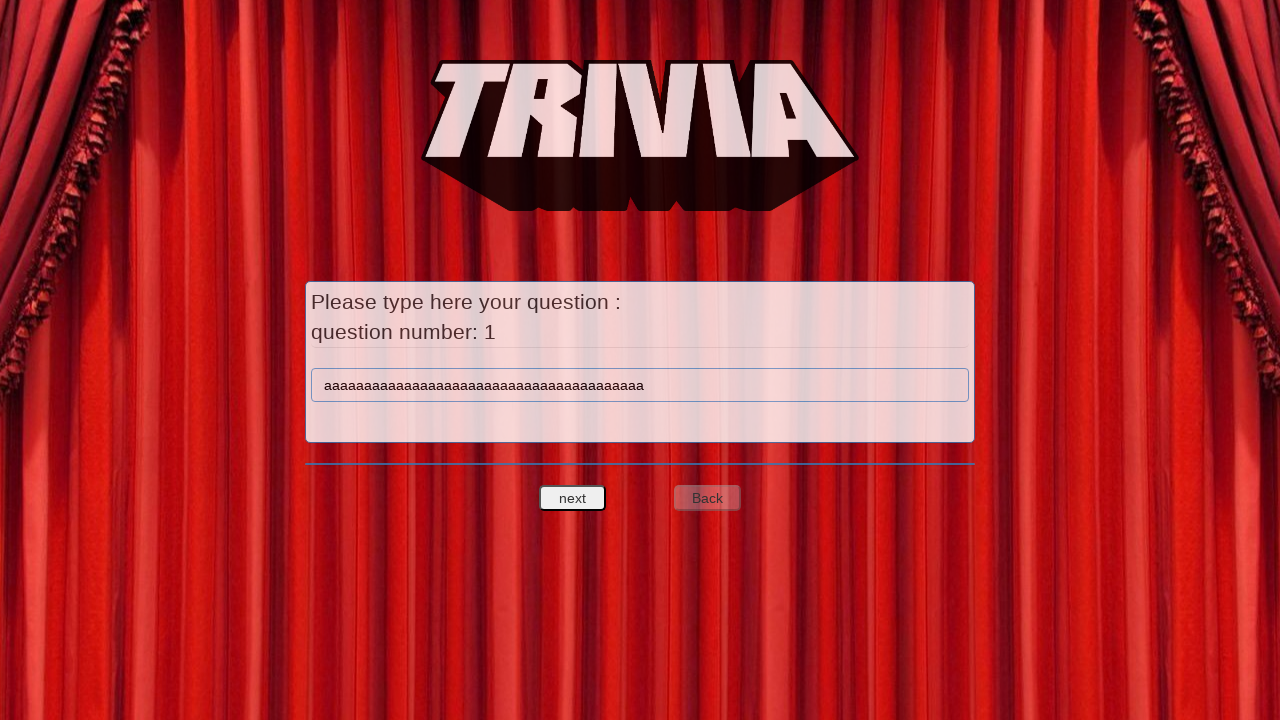

Filled question field with 41 character(s) on input[name='question']
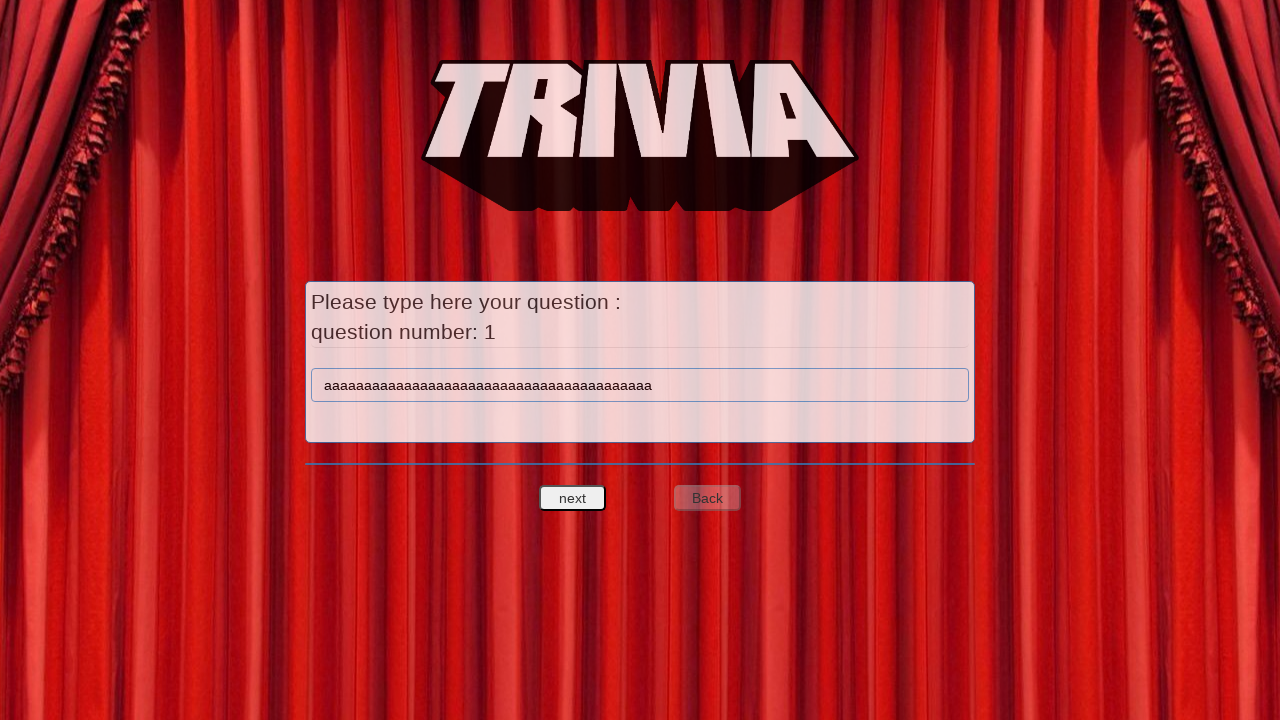

Filled question field with 42 character(s) on input[name='question']
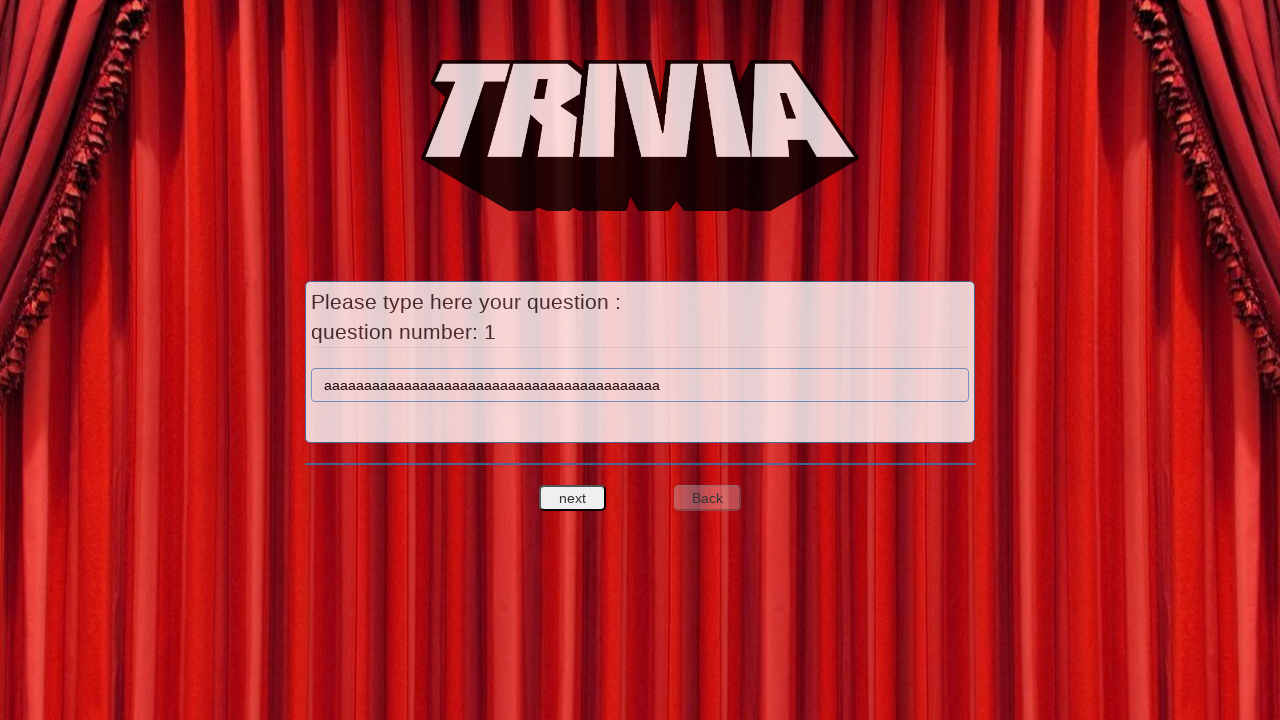

Filled question field with 43 character(s) on input[name='question']
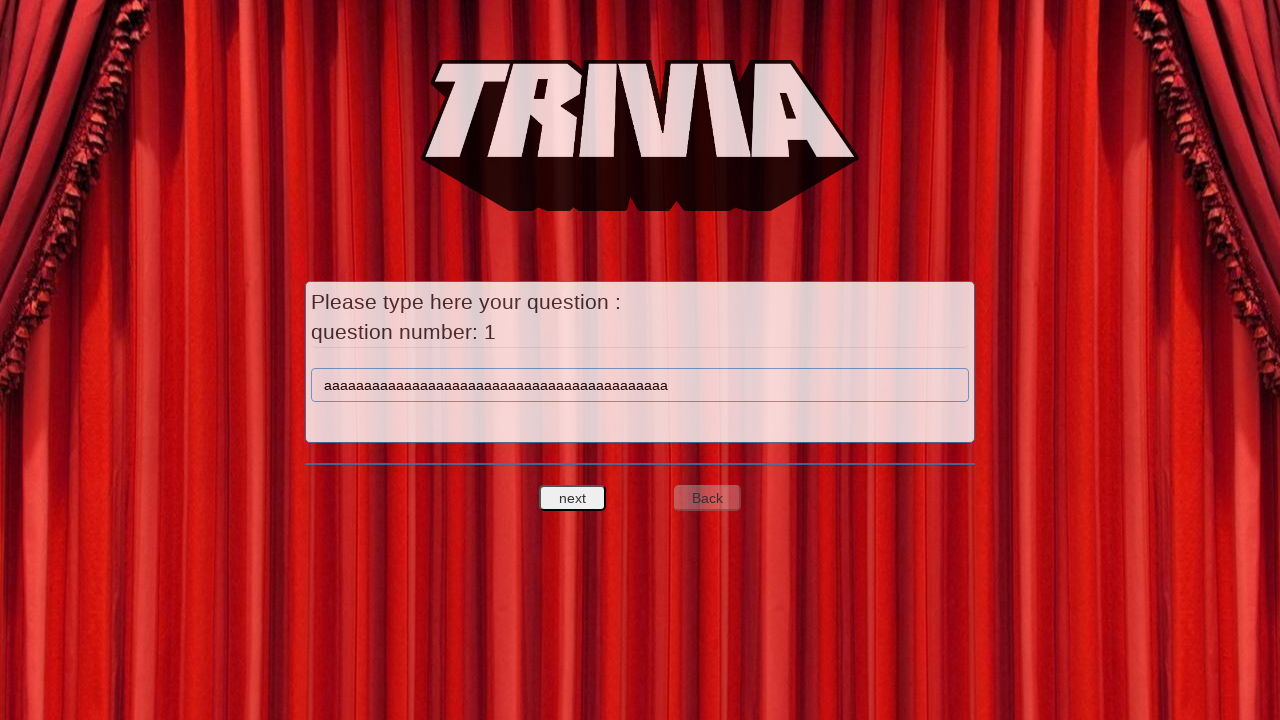

Filled question field with 44 character(s) on input[name='question']
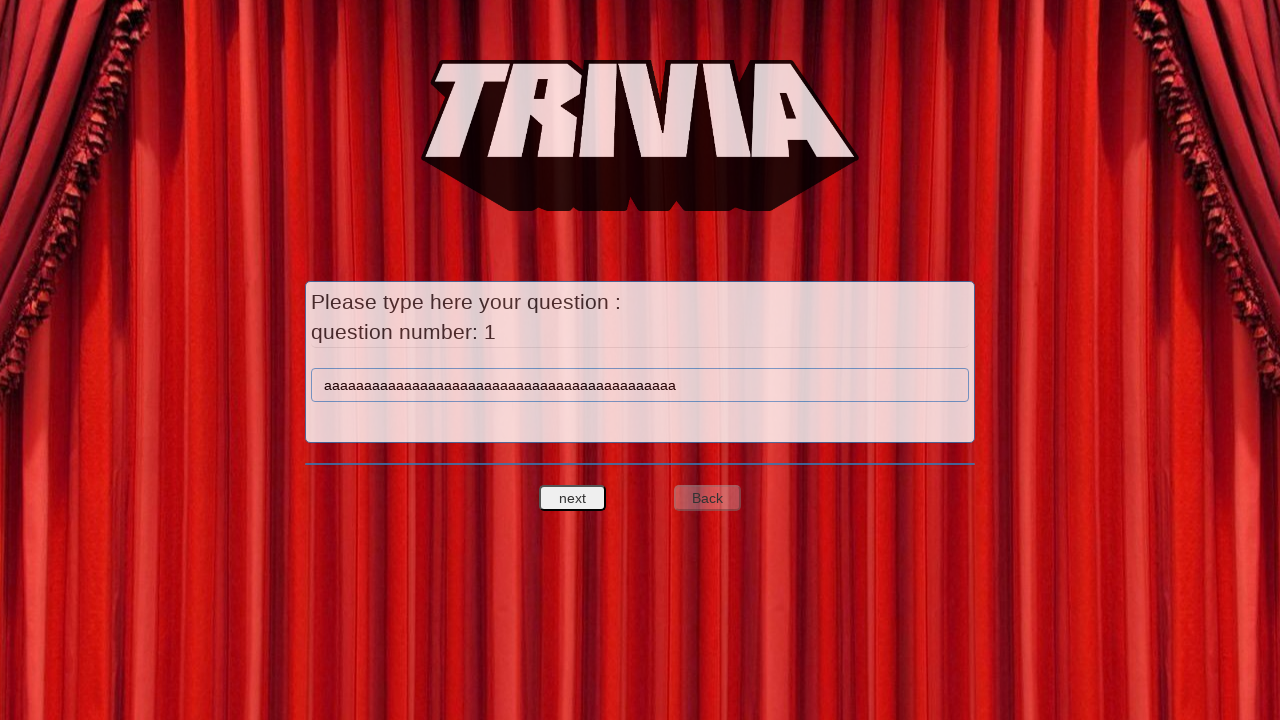

Filled question field with 45 character(s) on input[name='question']
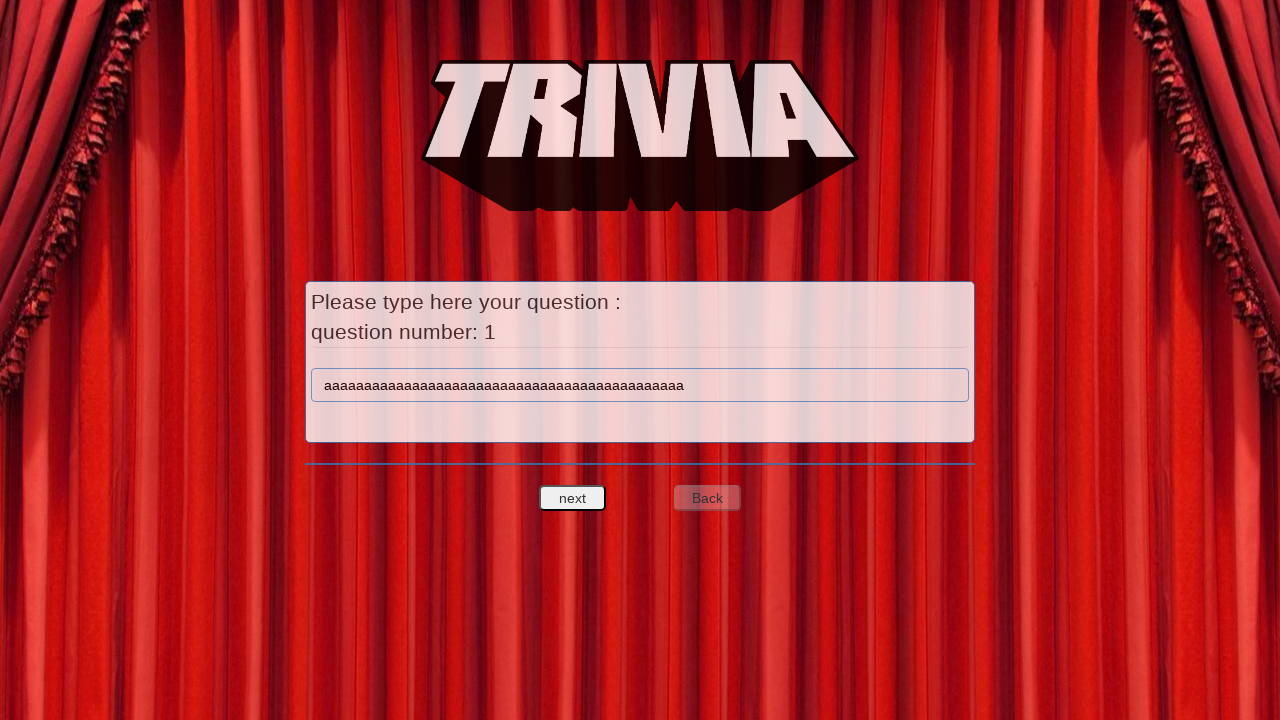

Filled question field with 46 character(s) on input[name='question']
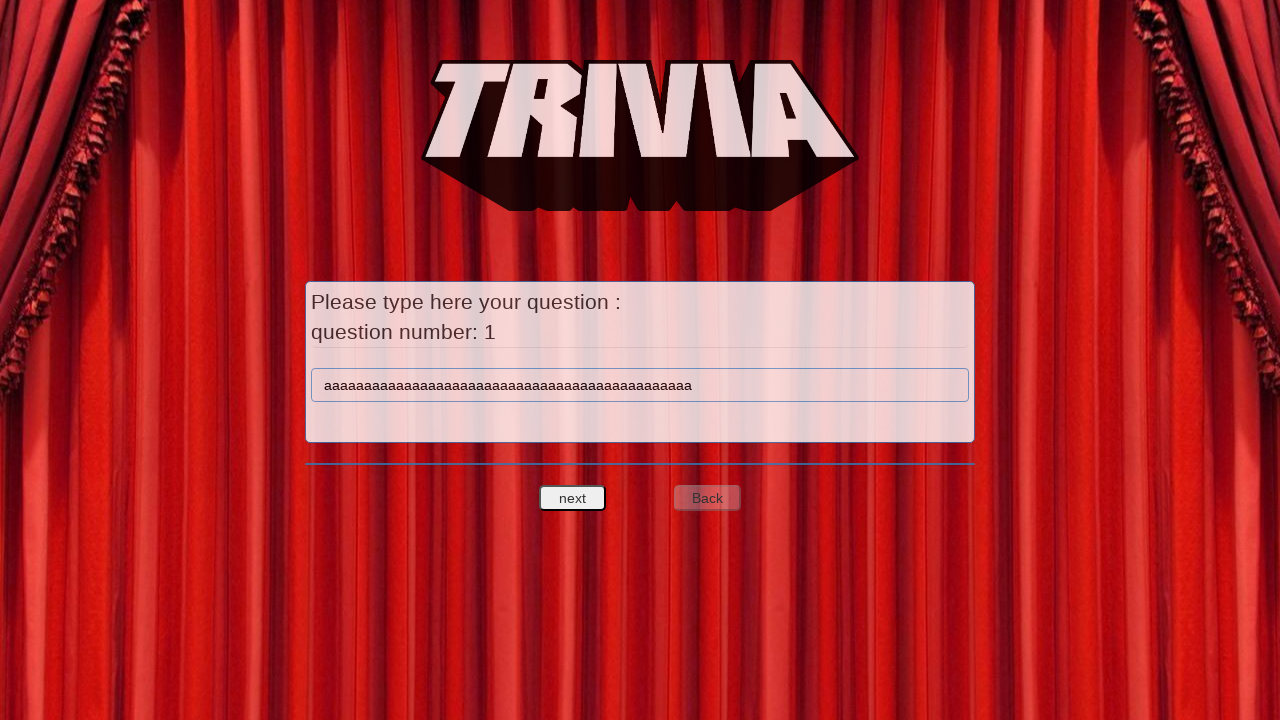

Filled question field with 47 character(s) on input[name='question']
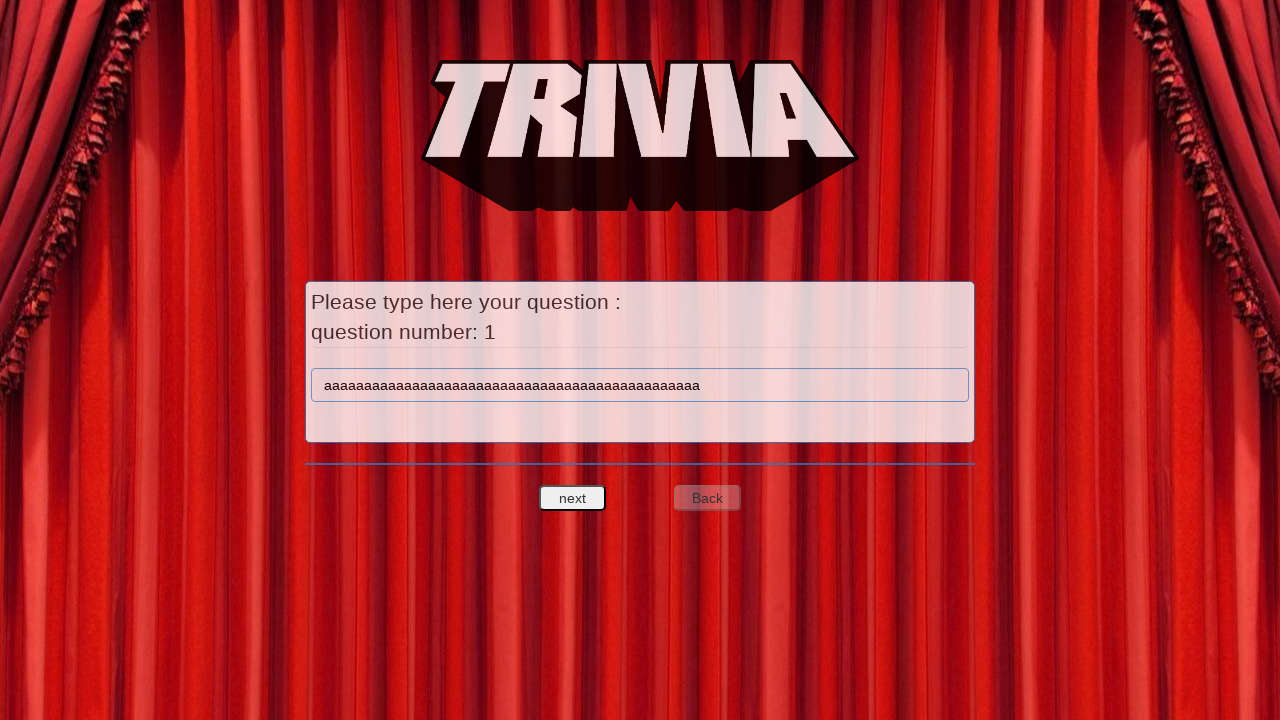

Filled question field with 48 character(s) on input[name='question']
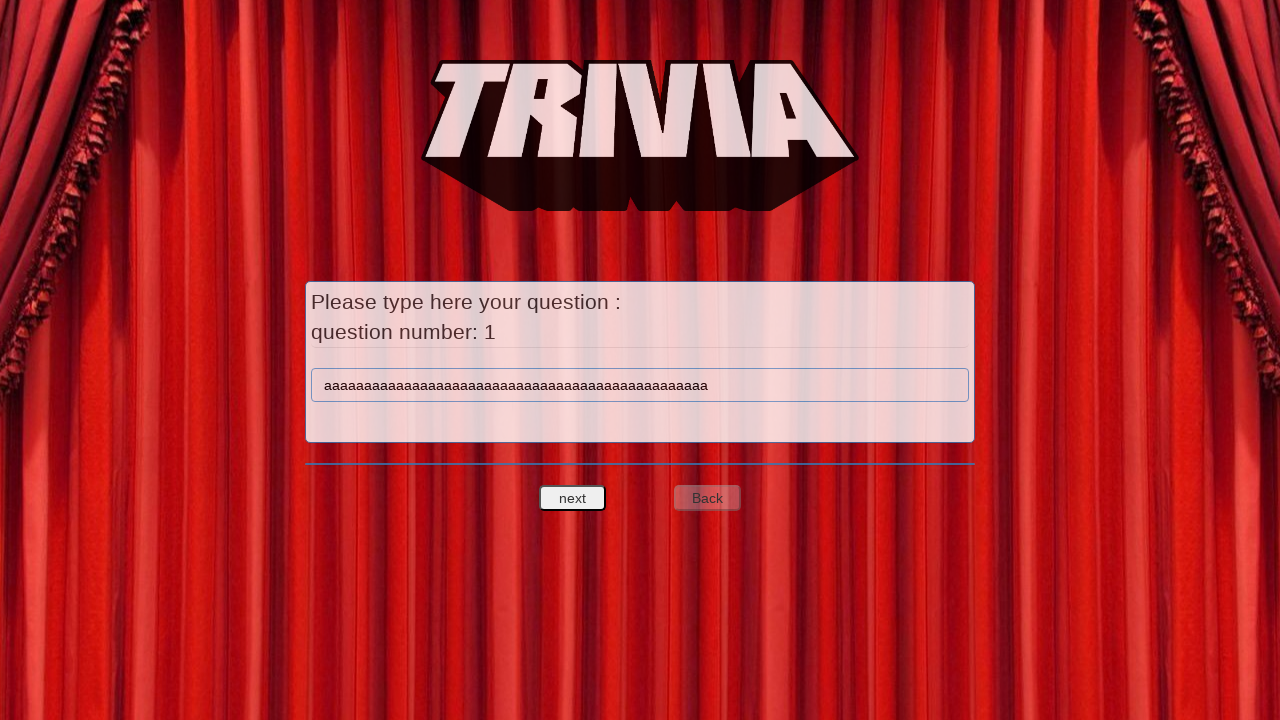

Filled question field with 49 character(s) on input[name='question']
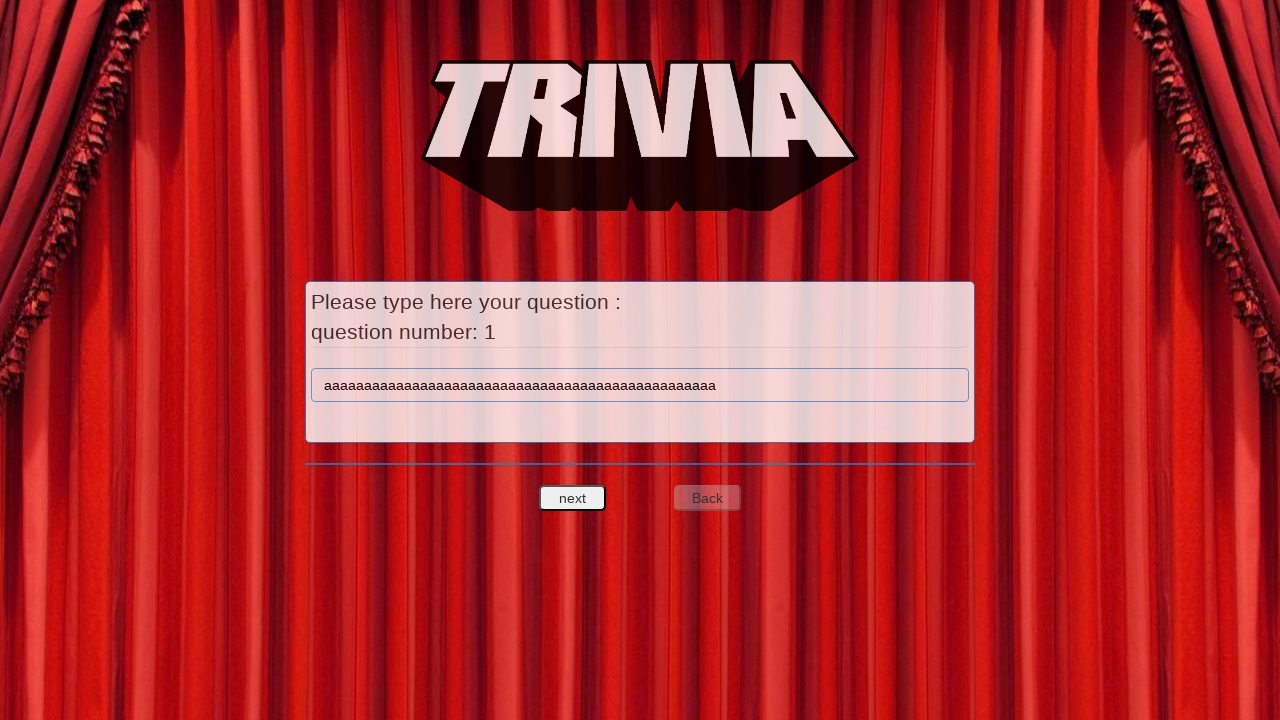

Filled question field with 49 characters plus a question mark on input[name='question']
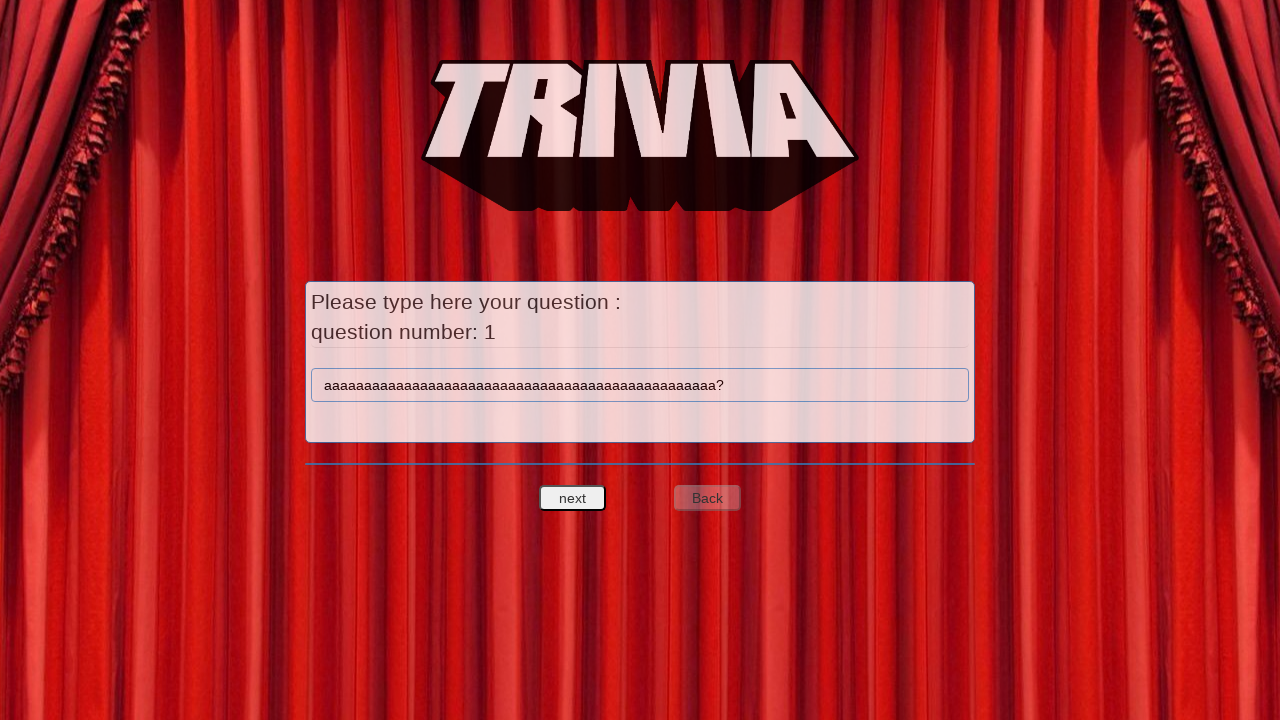

Clicked Next button to proceed to next question at (573, 498) on #nextquest
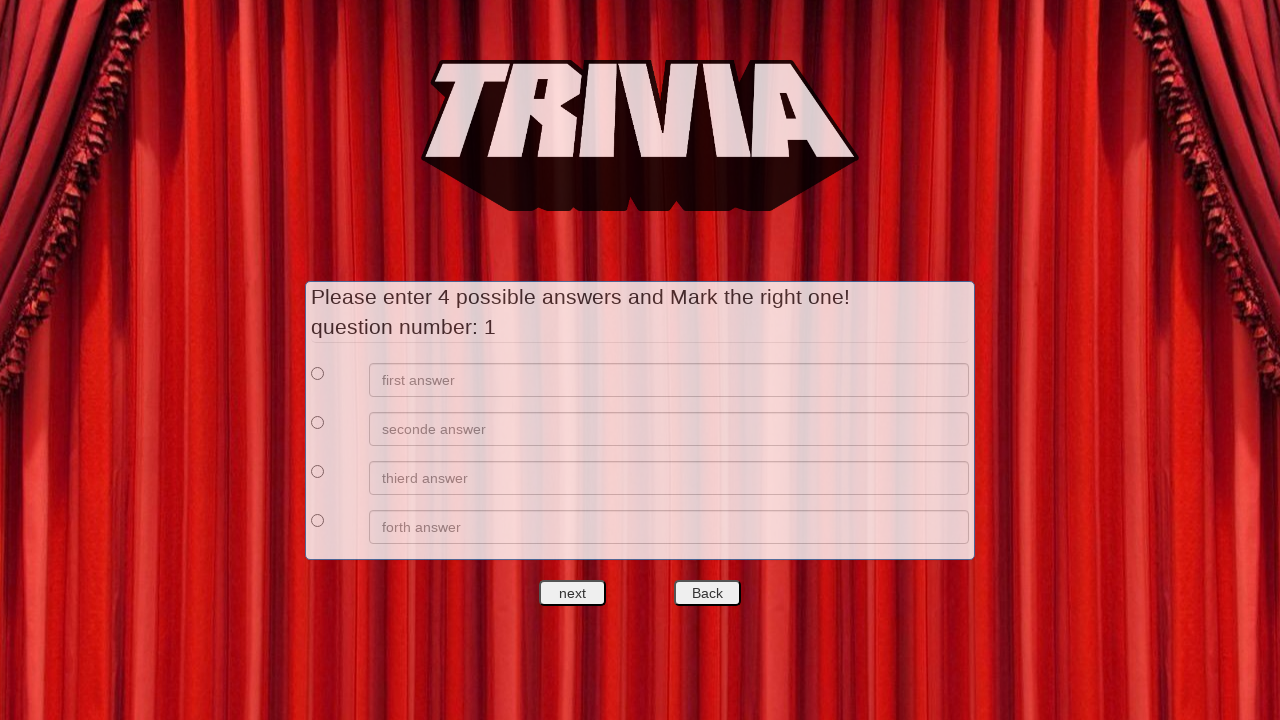

Verified answers section is displayed
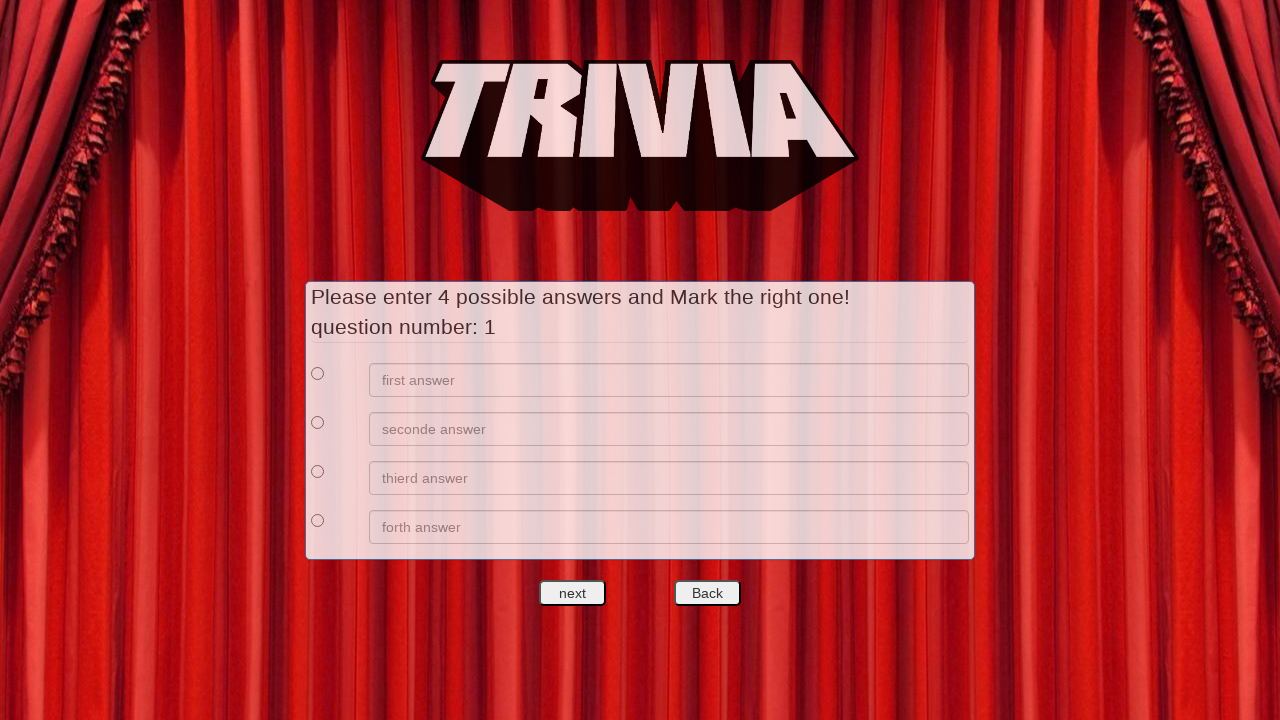

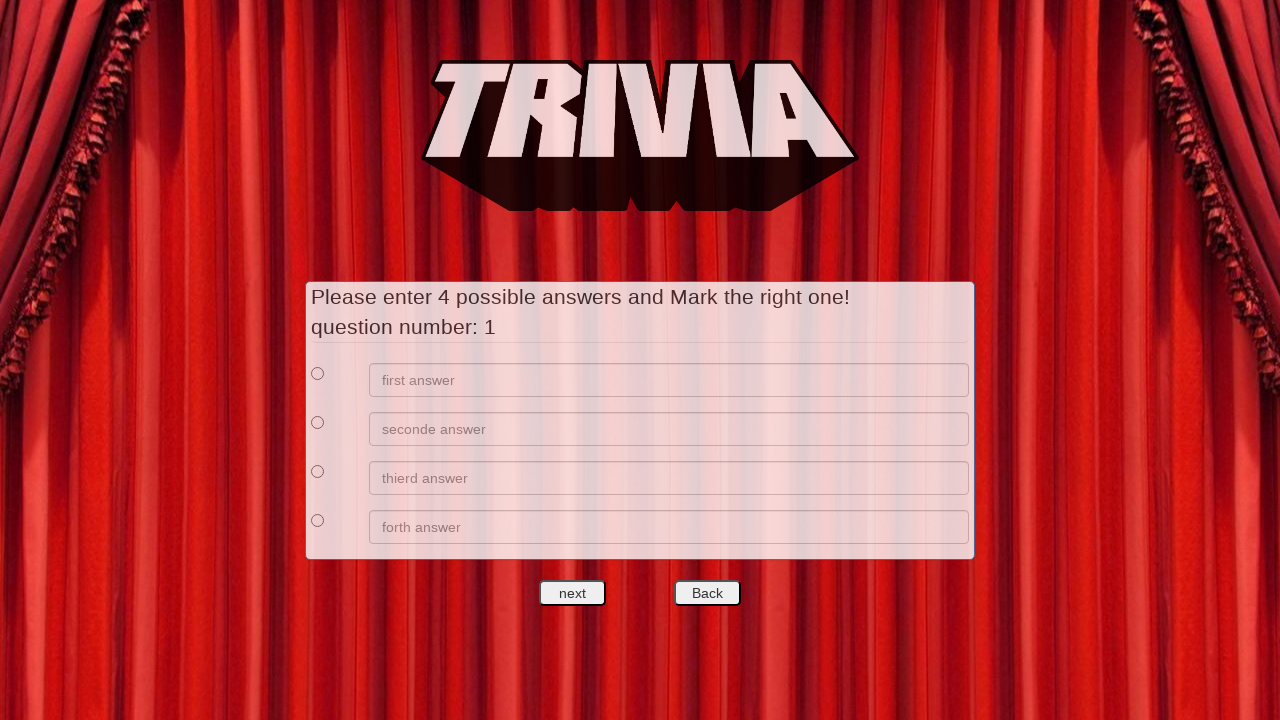